Verifies that all products have visible images, names, and prices

Starting URL: https://www.demoblaze.com/index.html#carouselExampleIndicators

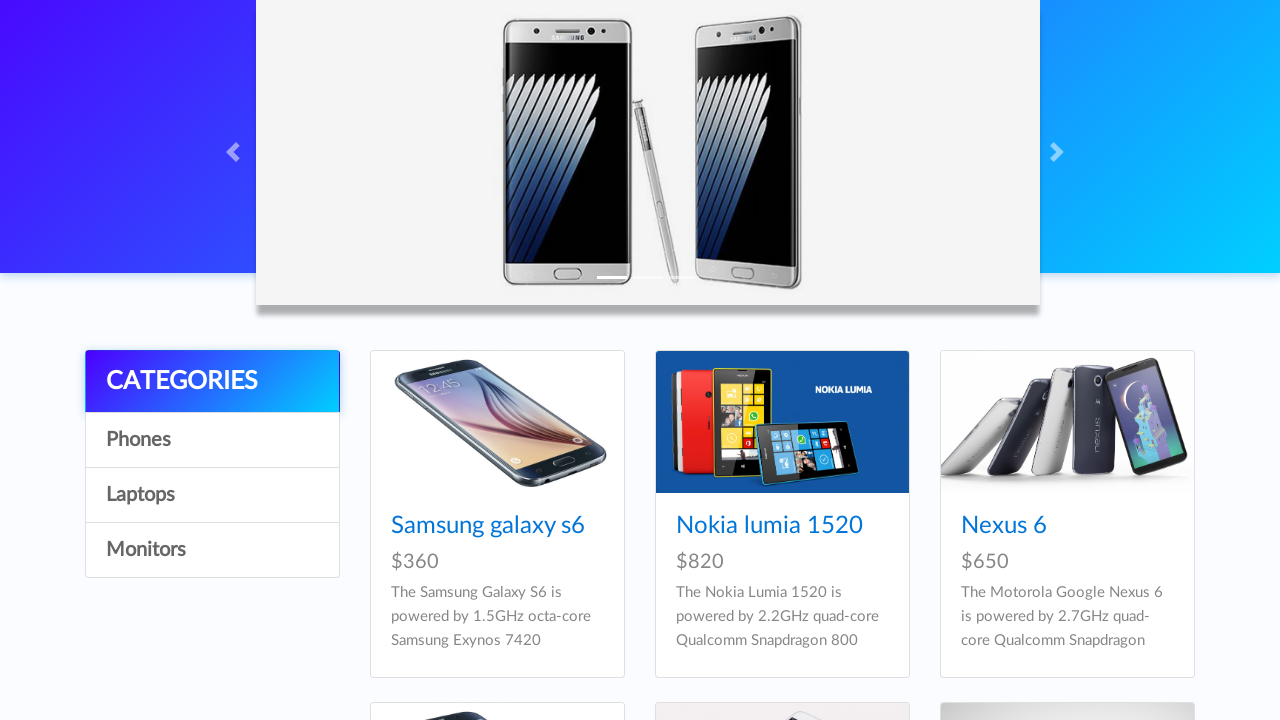

Waited for products to load in carousel
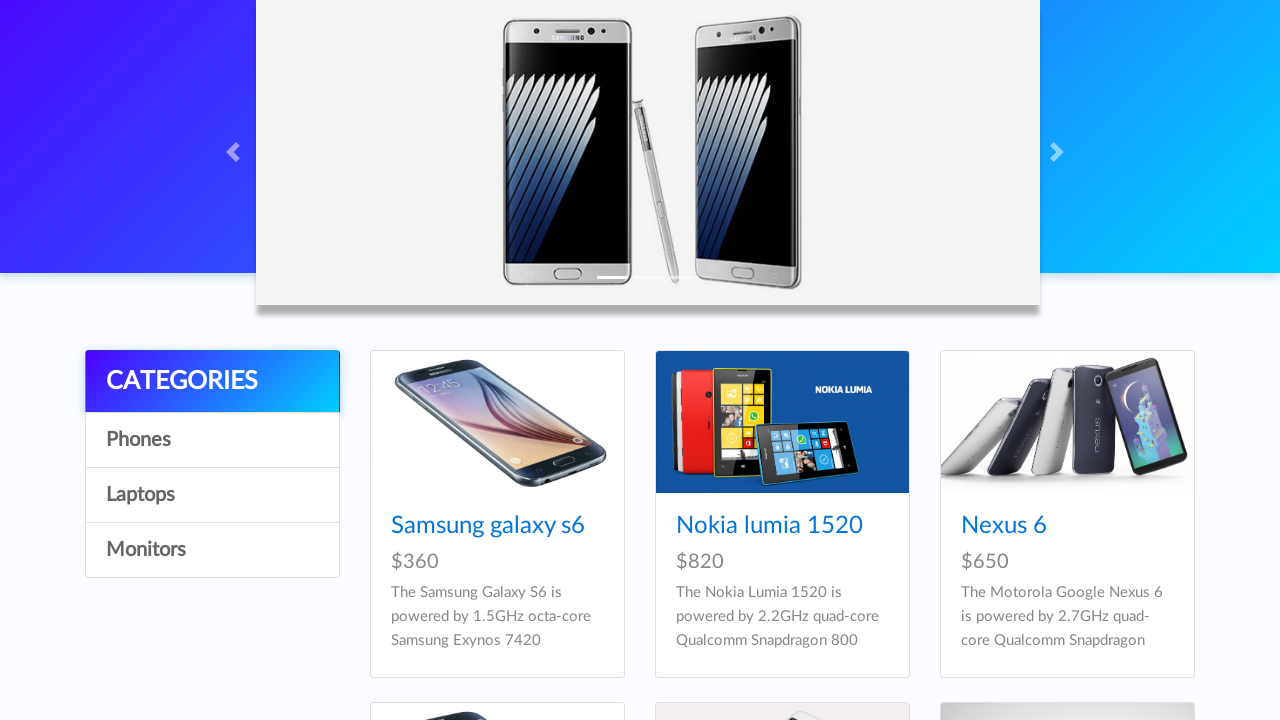

Located all product elements
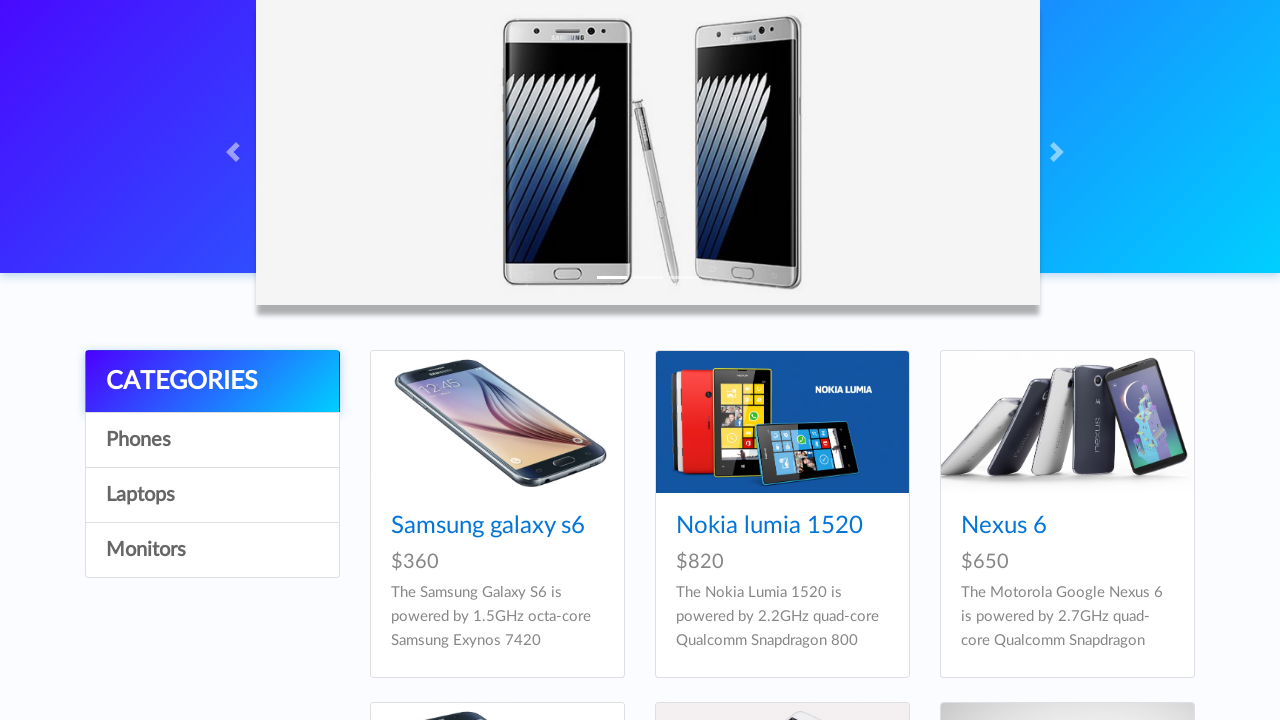

Selected product 1
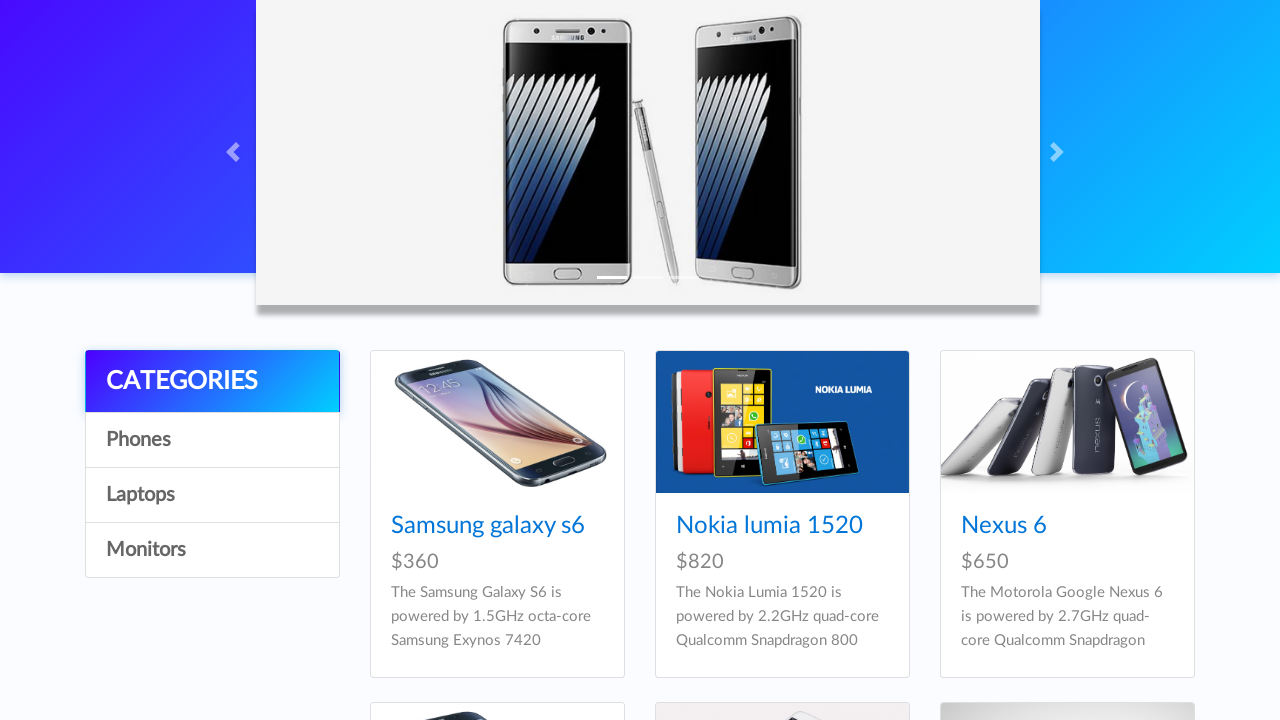

Verified product 1 image is visible
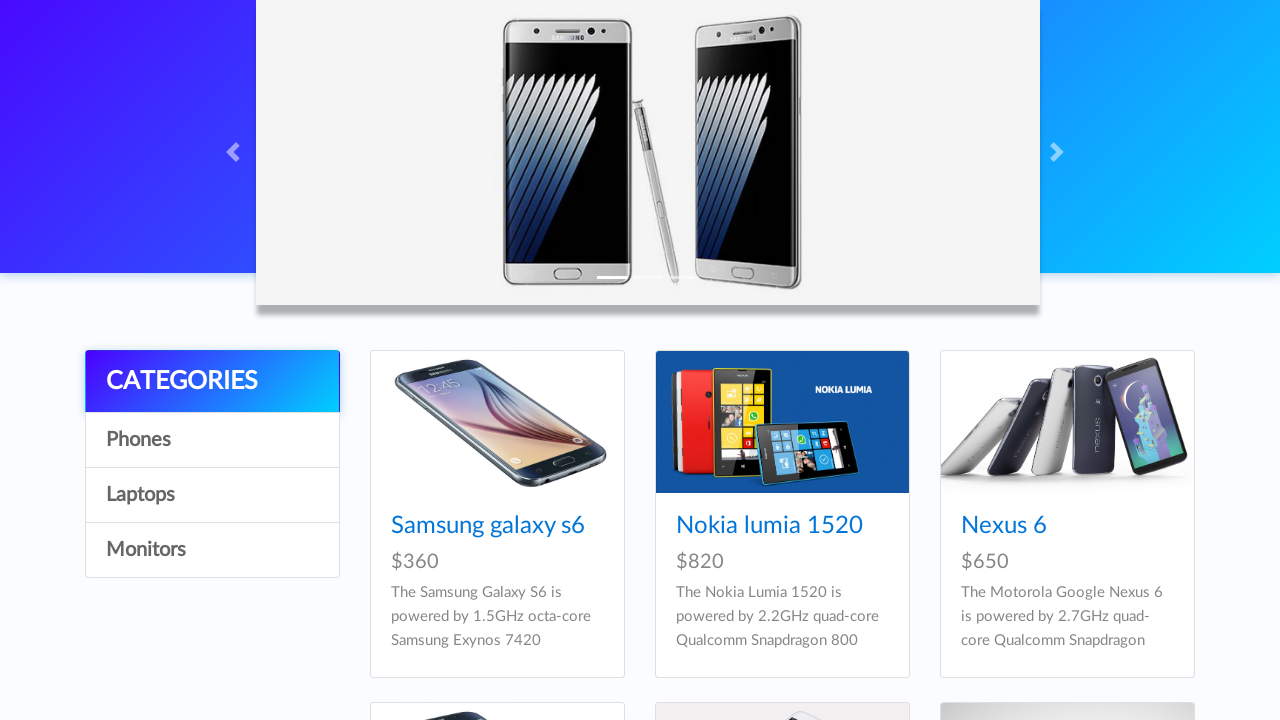

Verified product 1 name is visible
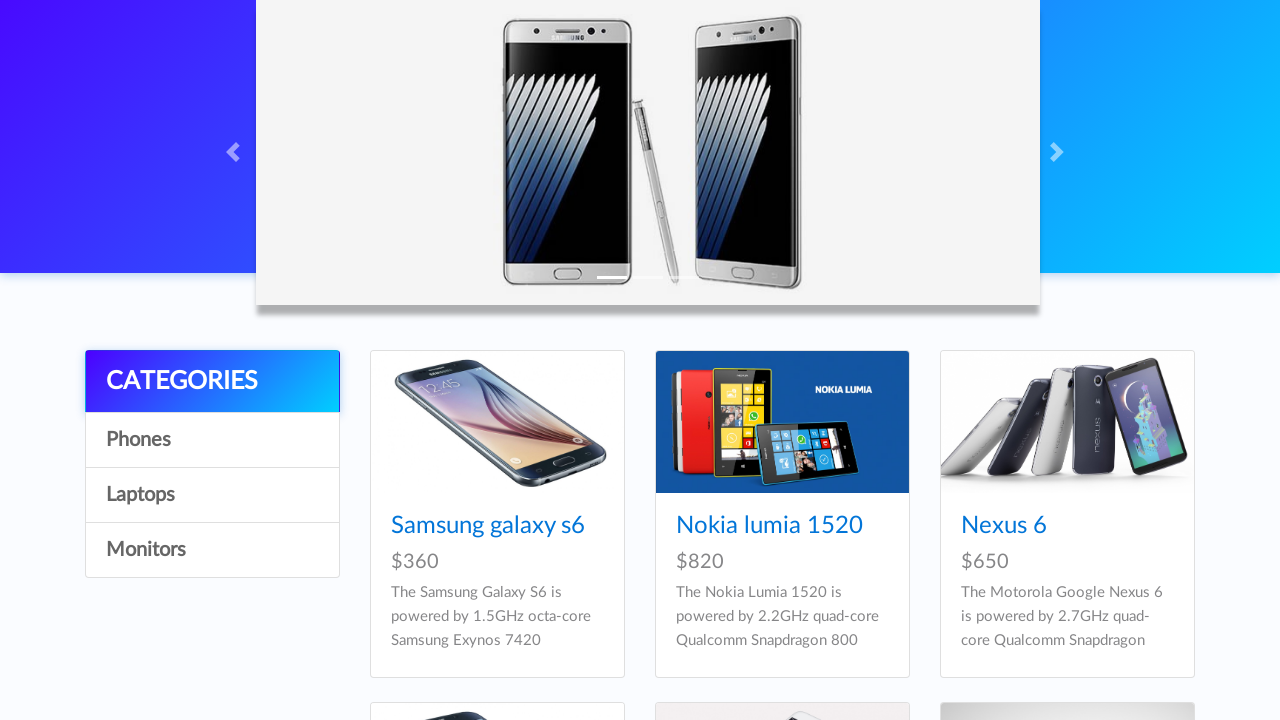

Verified product 1 price is visible
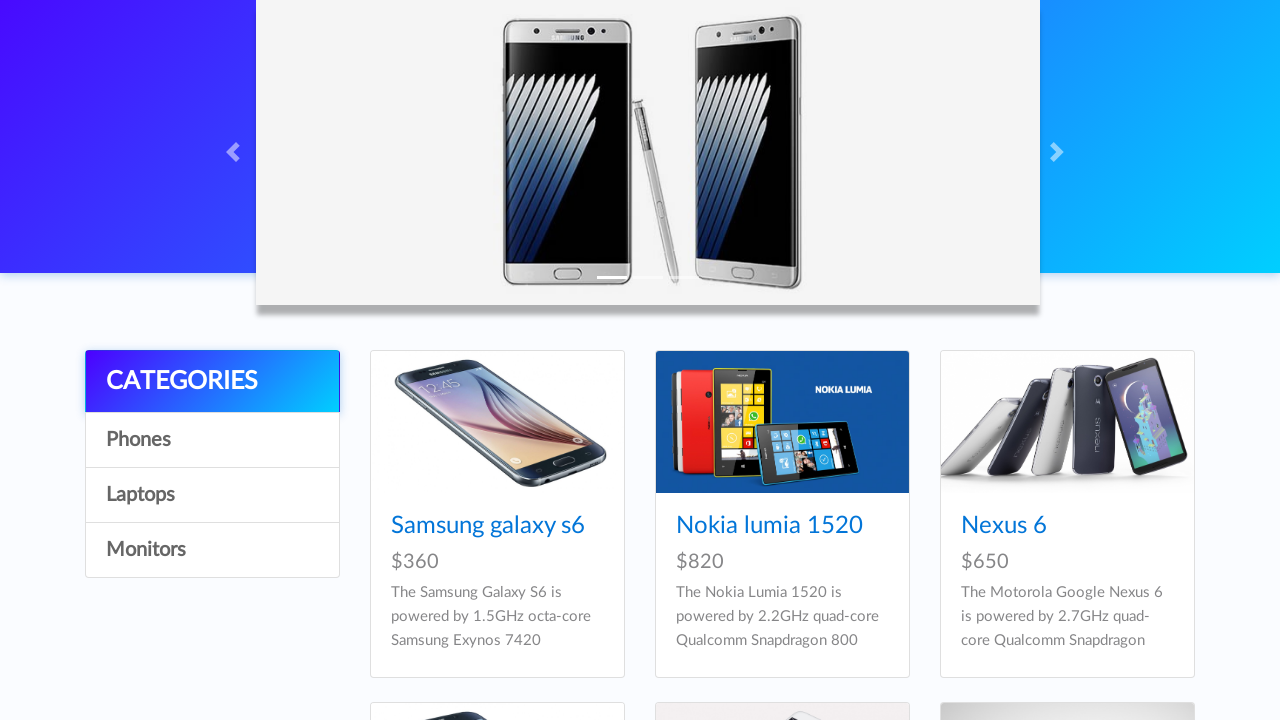

Selected product 2
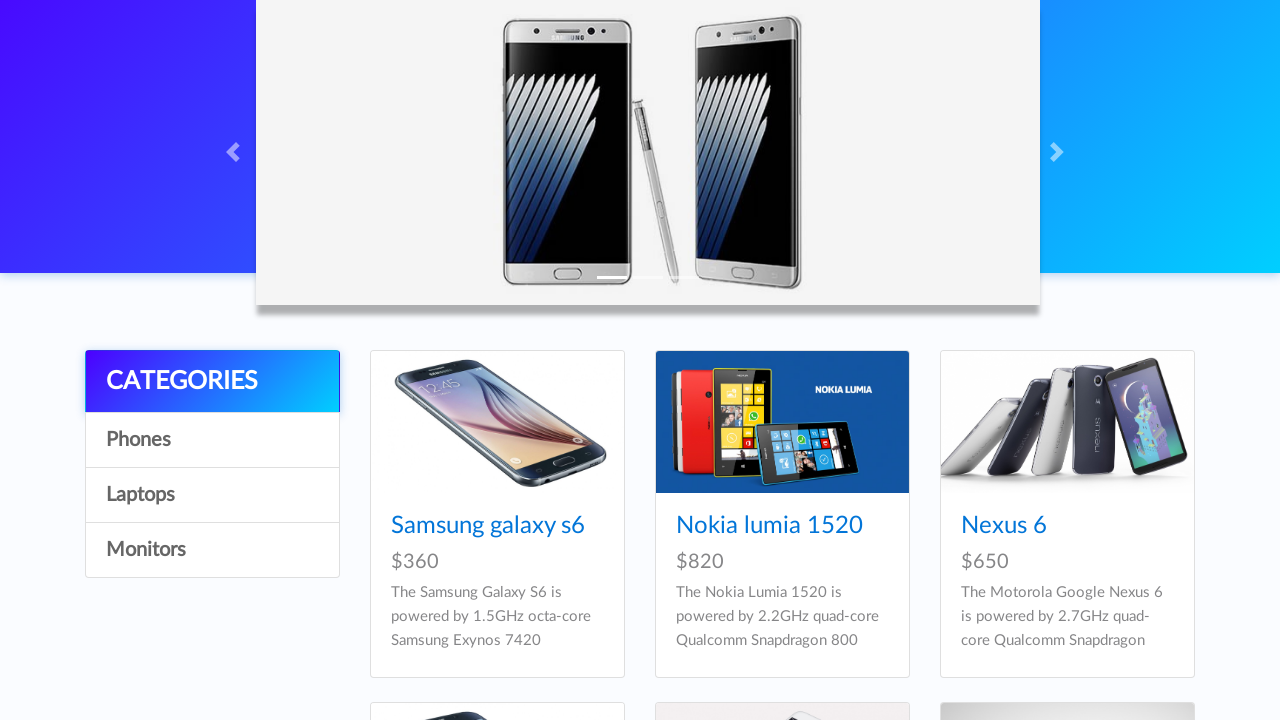

Verified product 2 image is visible
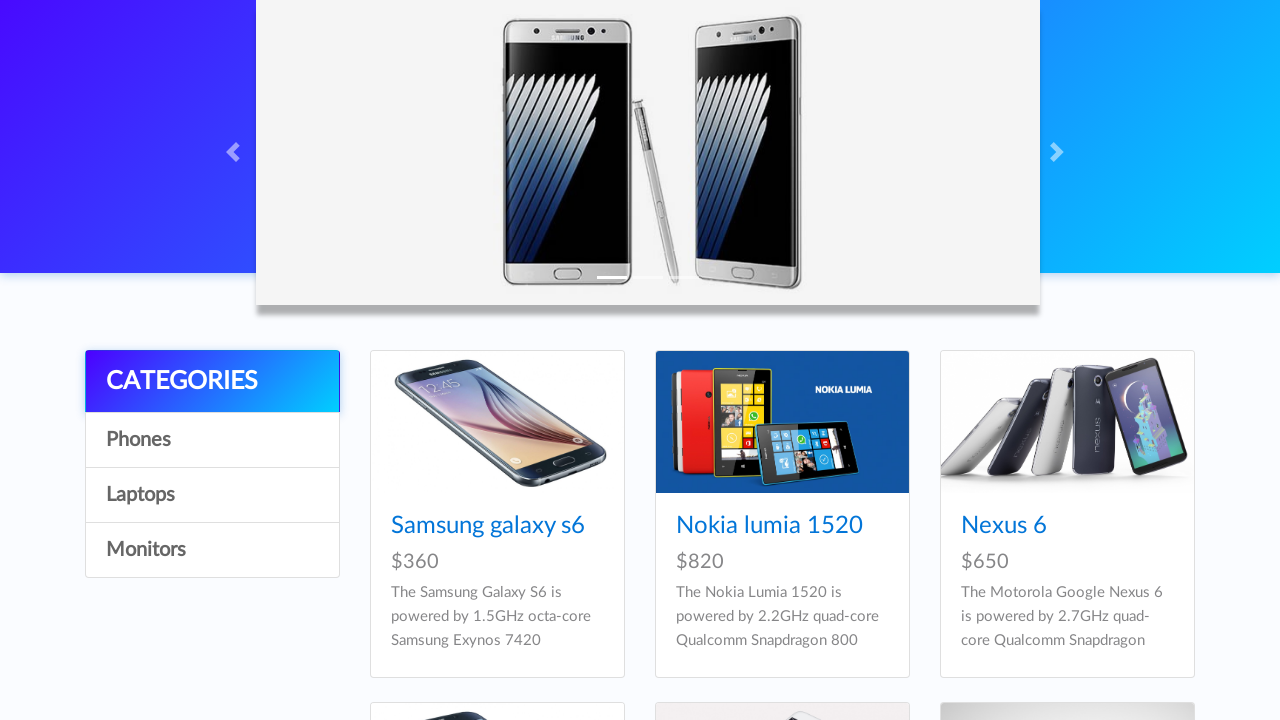

Verified product 2 name is visible
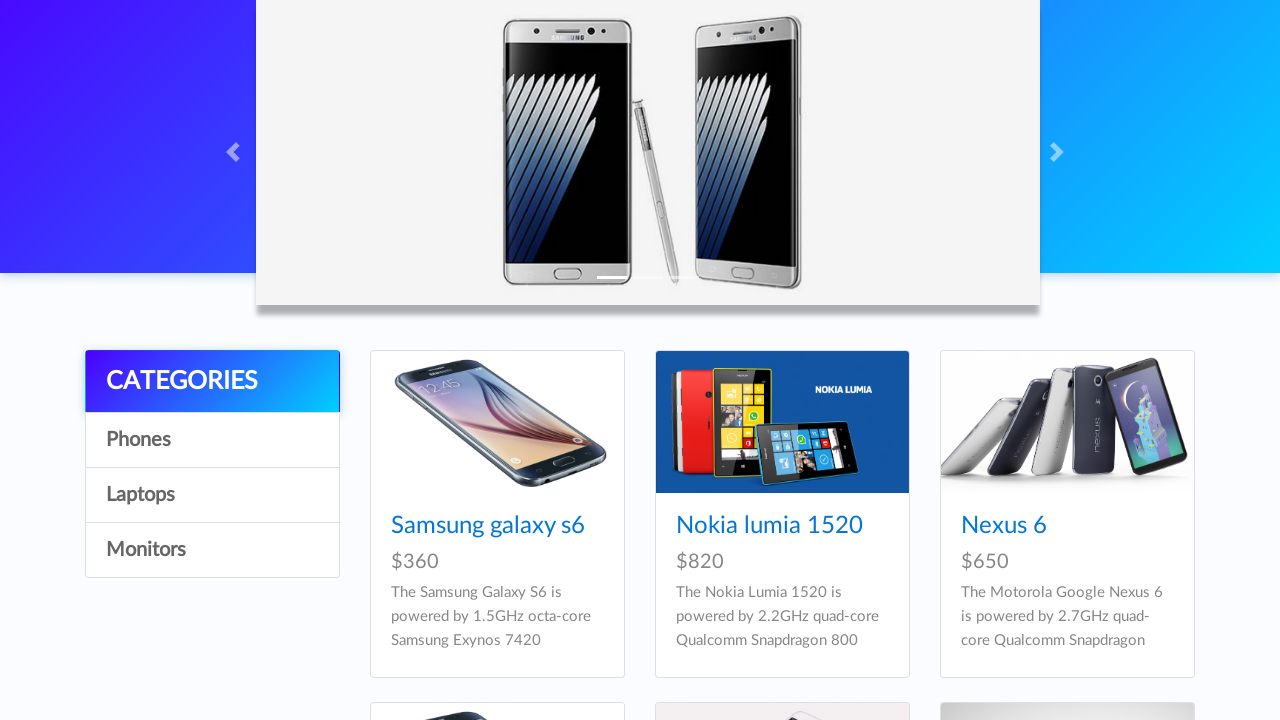

Verified product 2 price is visible
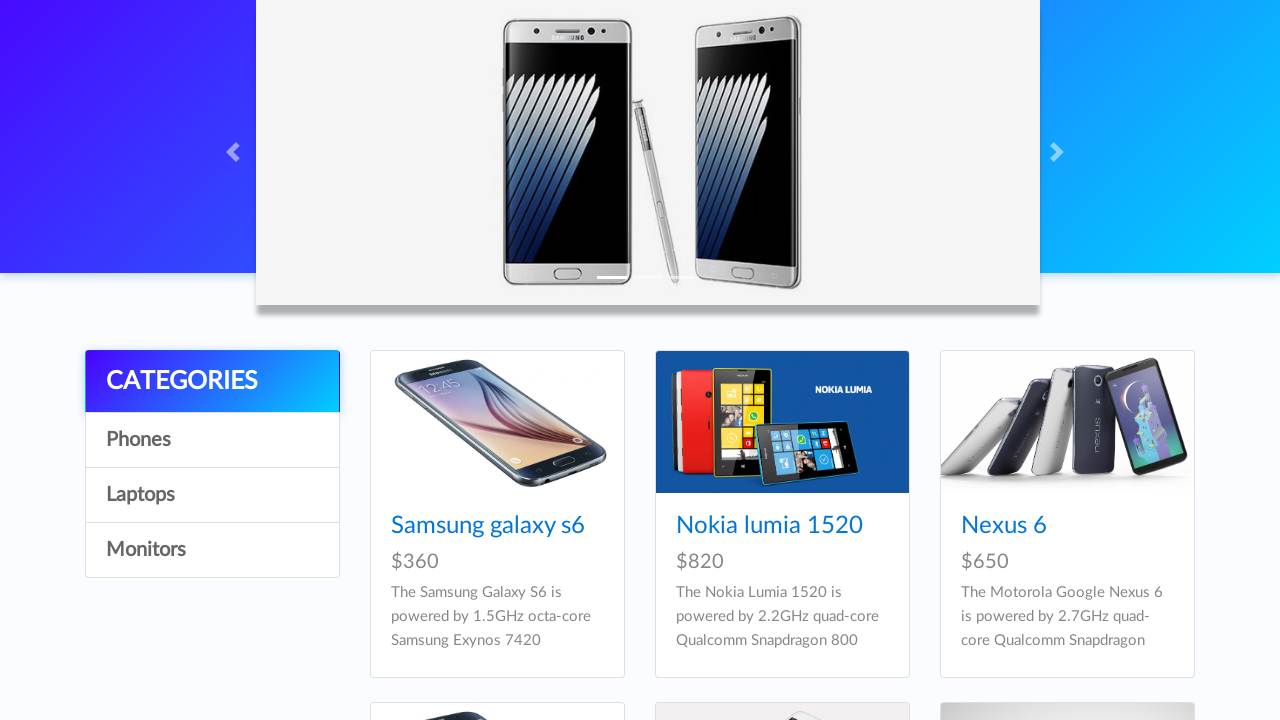

Selected product 3
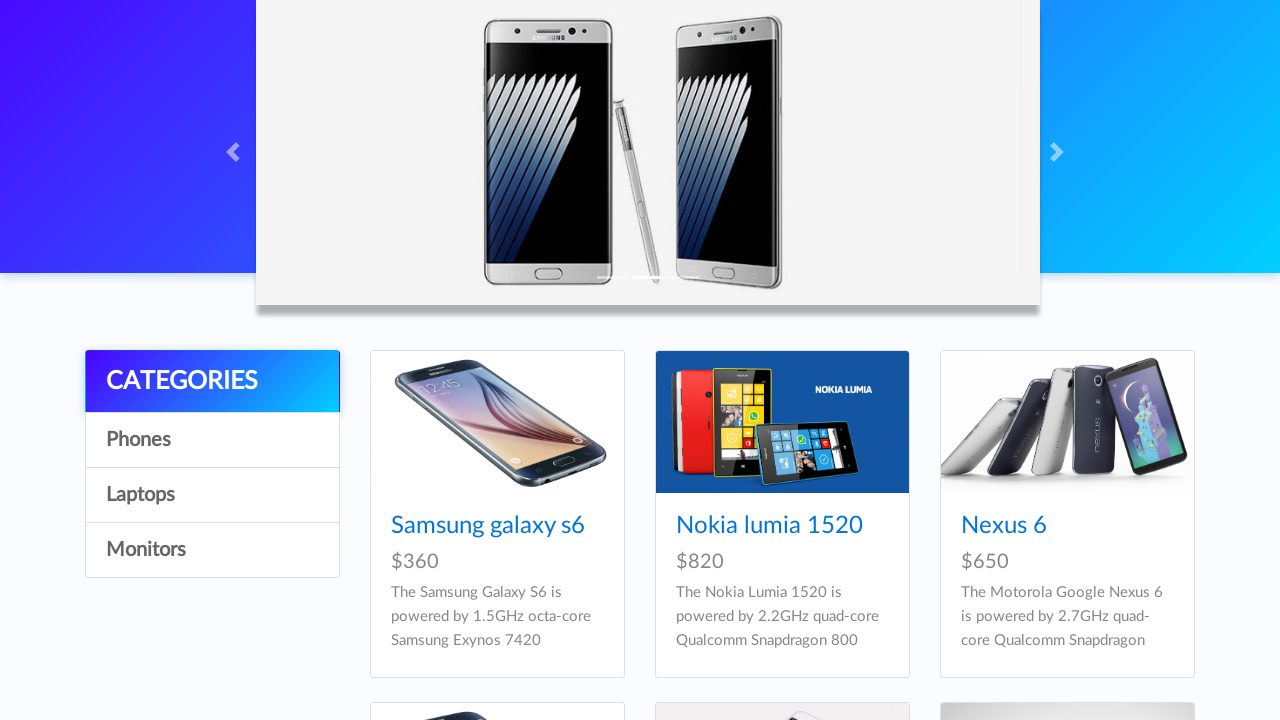

Verified product 3 image is visible
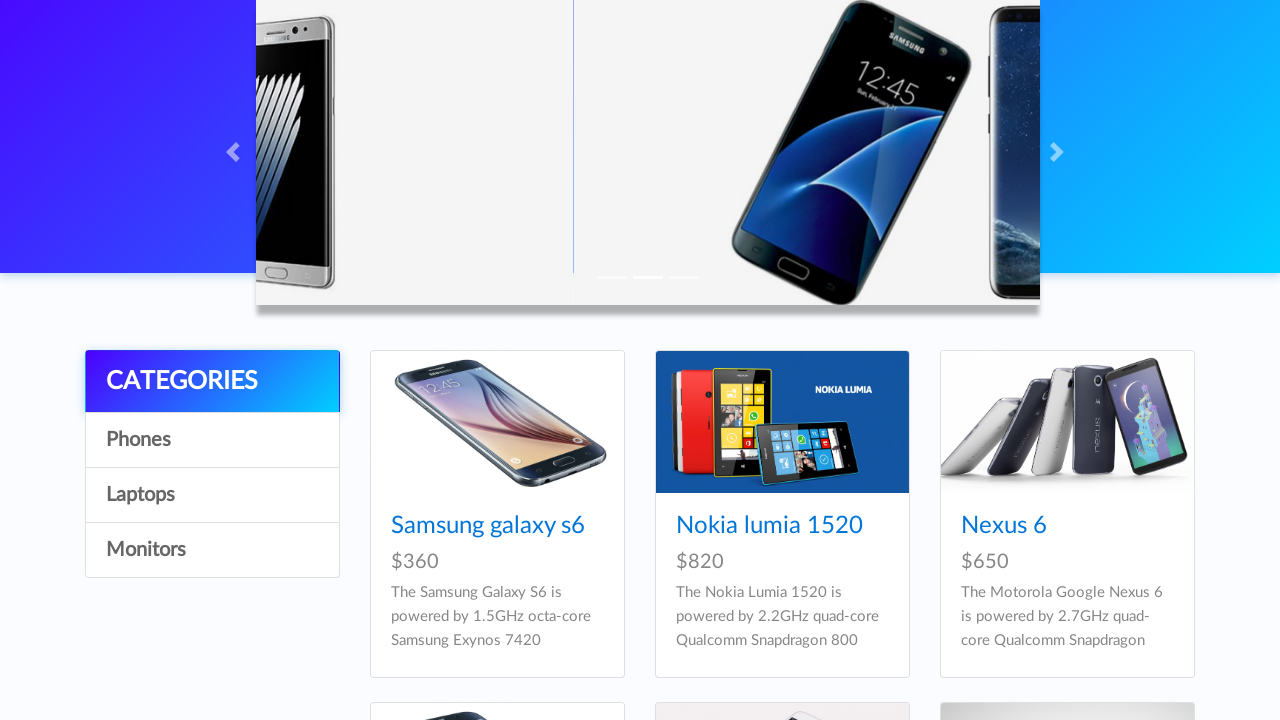

Verified product 3 name is visible
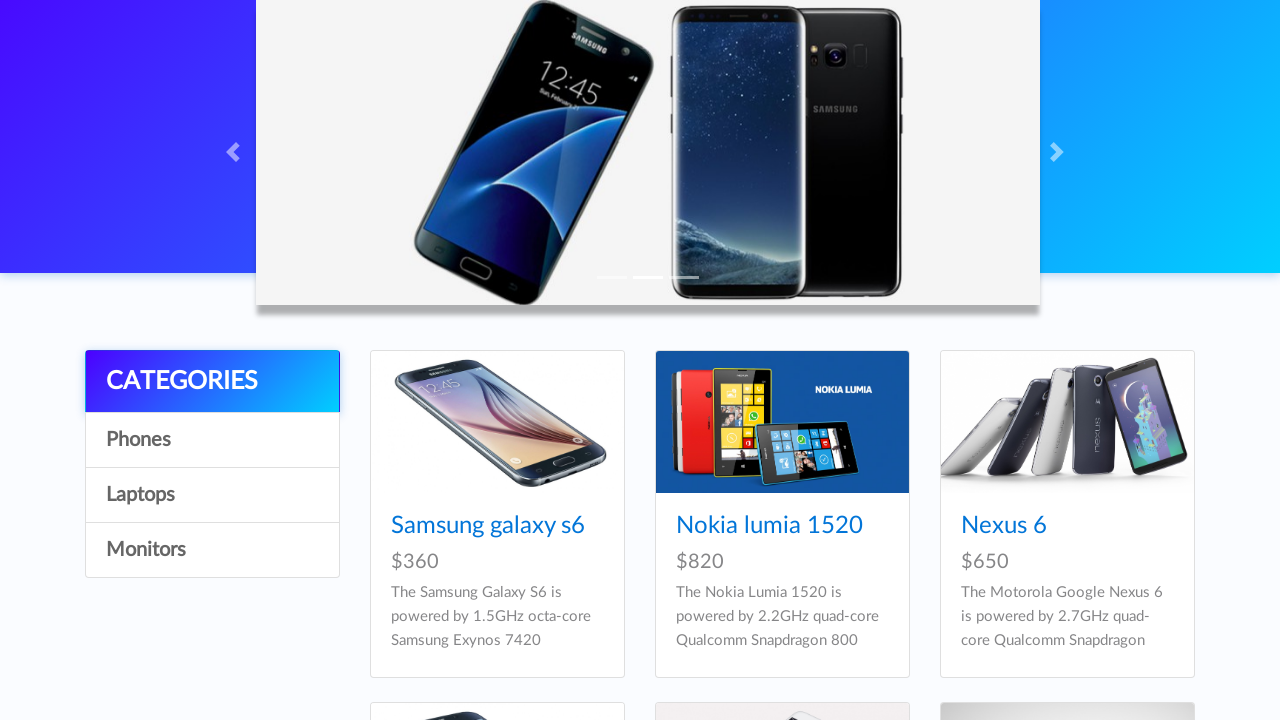

Verified product 3 price is visible
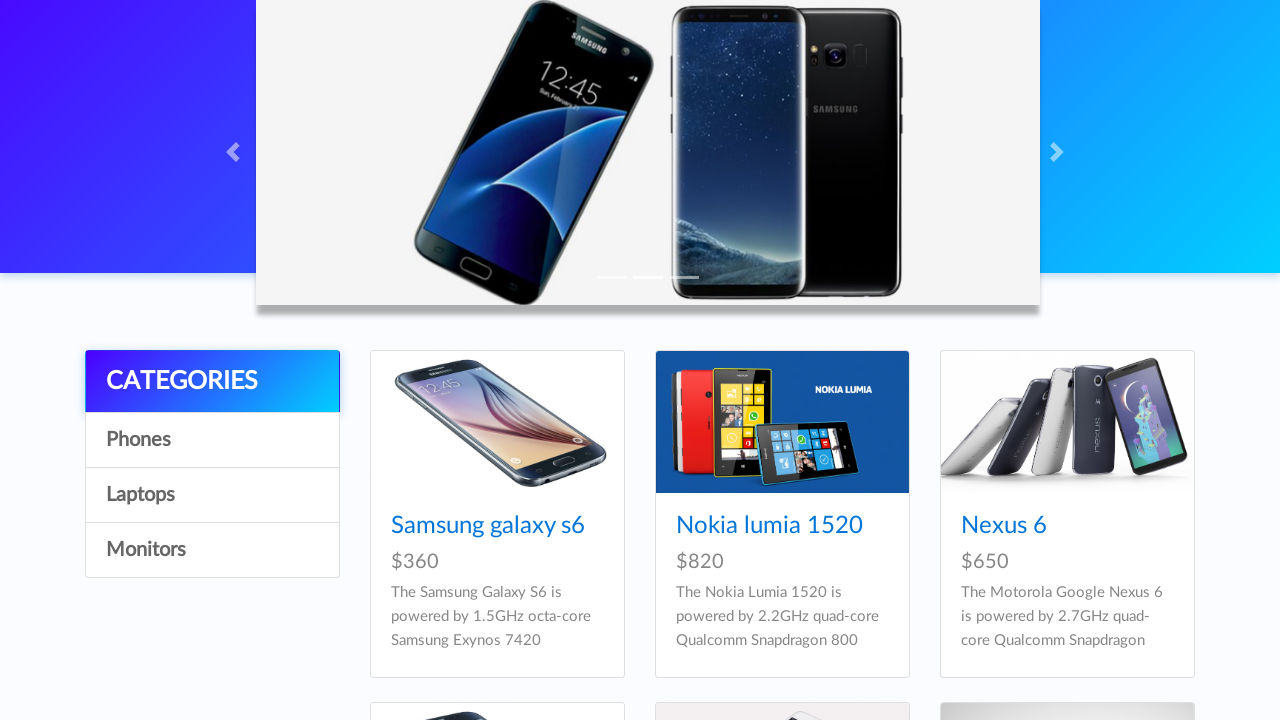

Selected product 4
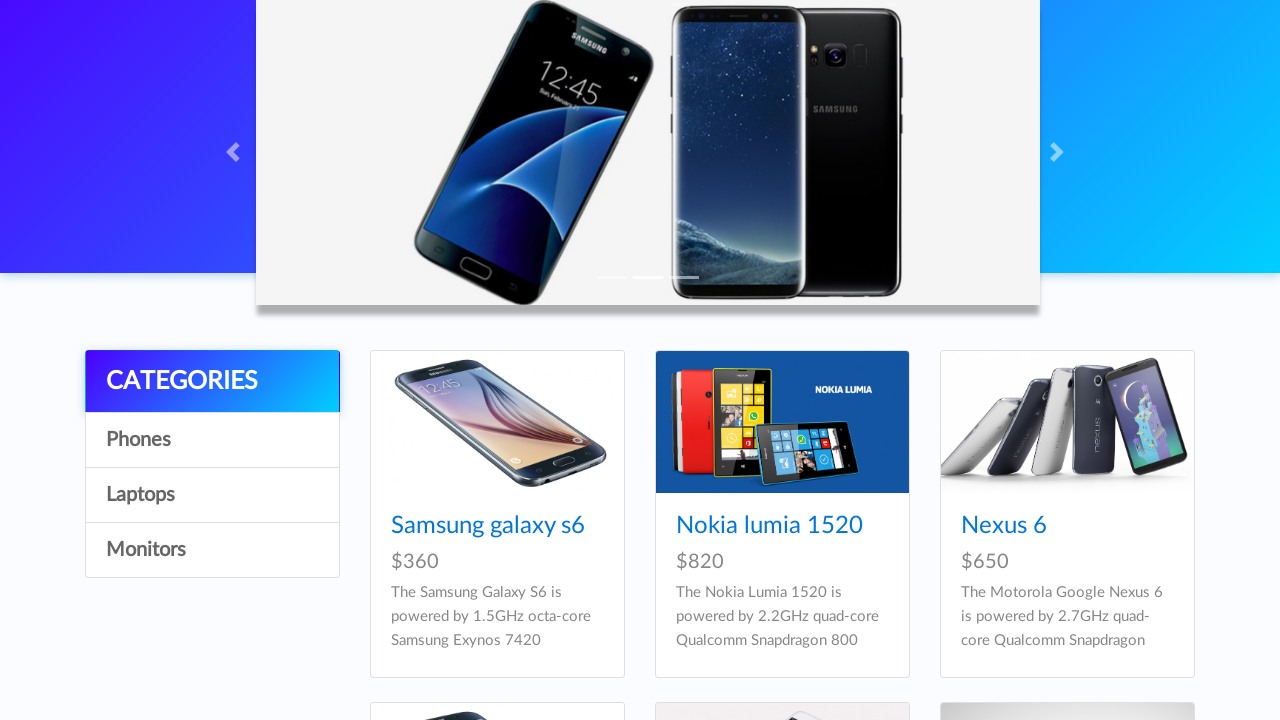

Verified product 4 image is visible
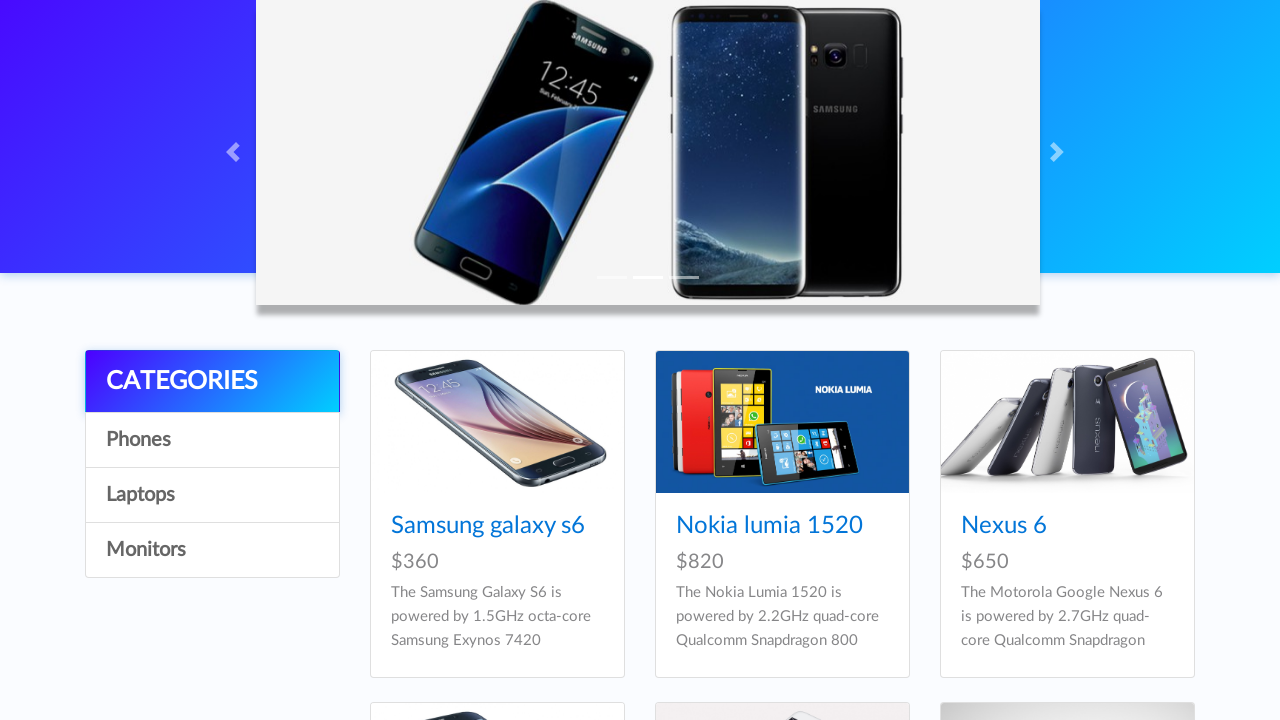

Verified product 4 name is visible
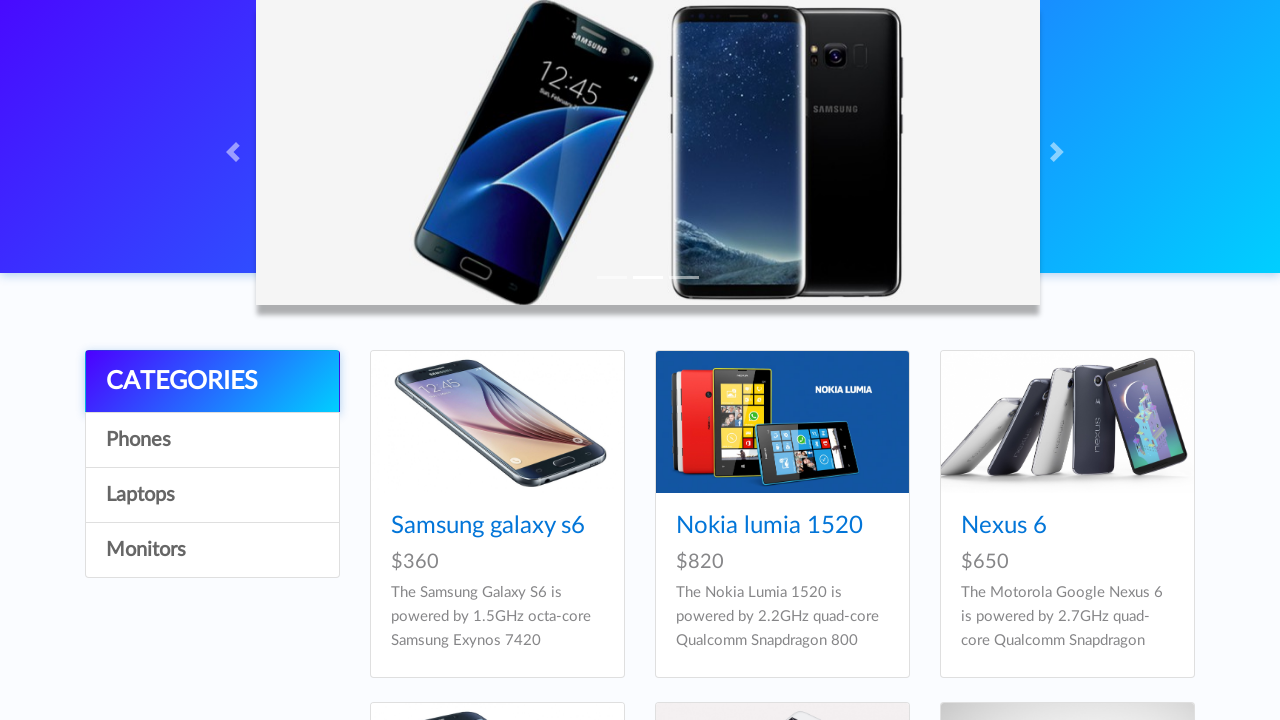

Verified product 4 price is visible
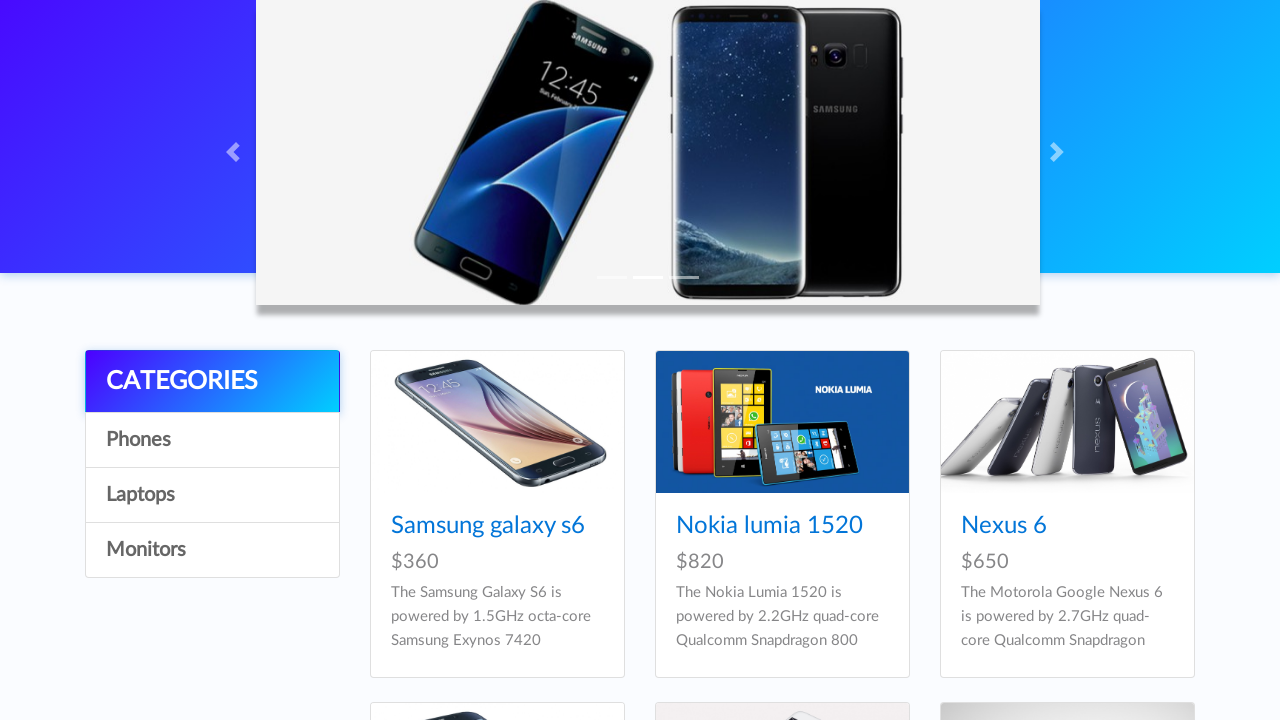

Selected product 5
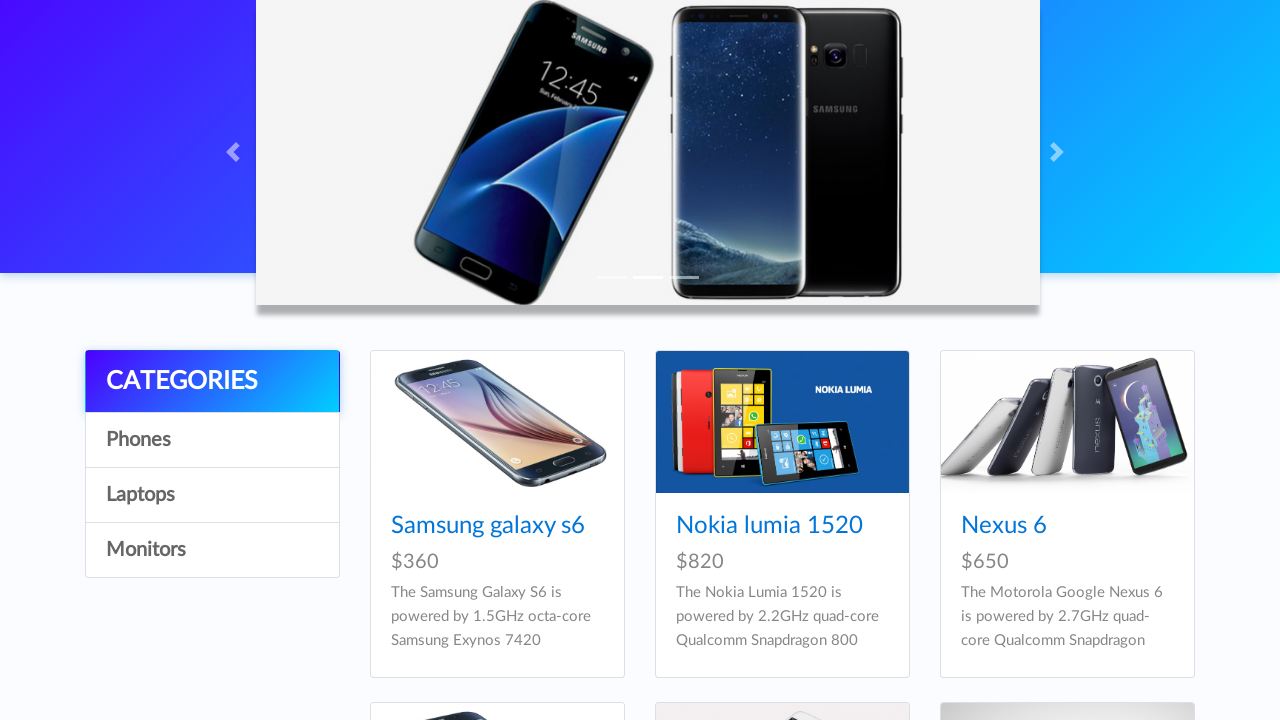

Verified product 5 image is visible
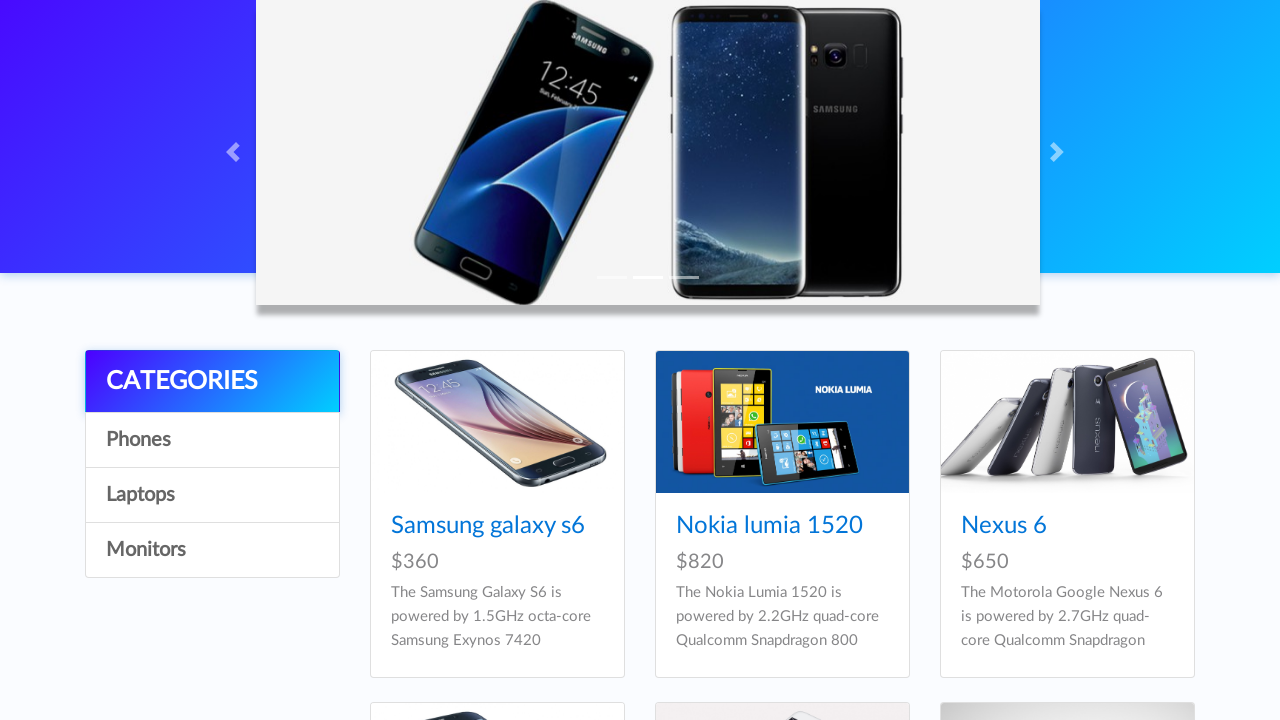

Verified product 5 name is visible
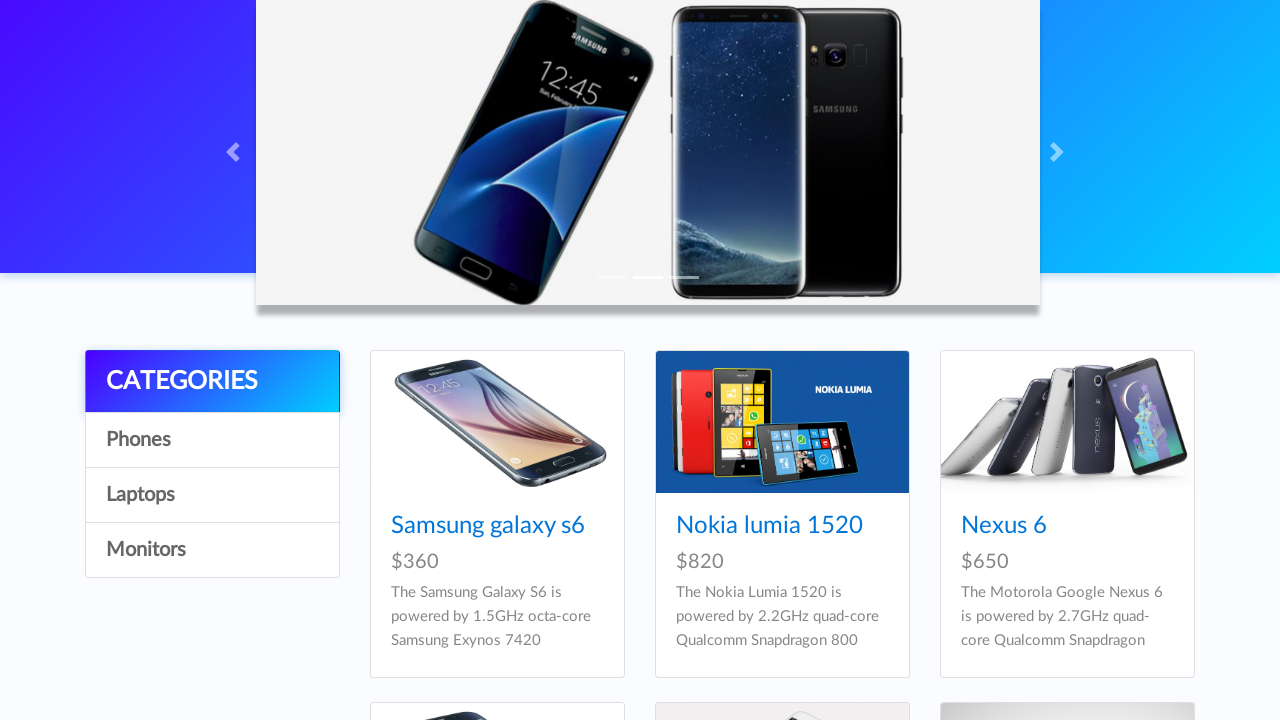

Verified product 5 price is visible
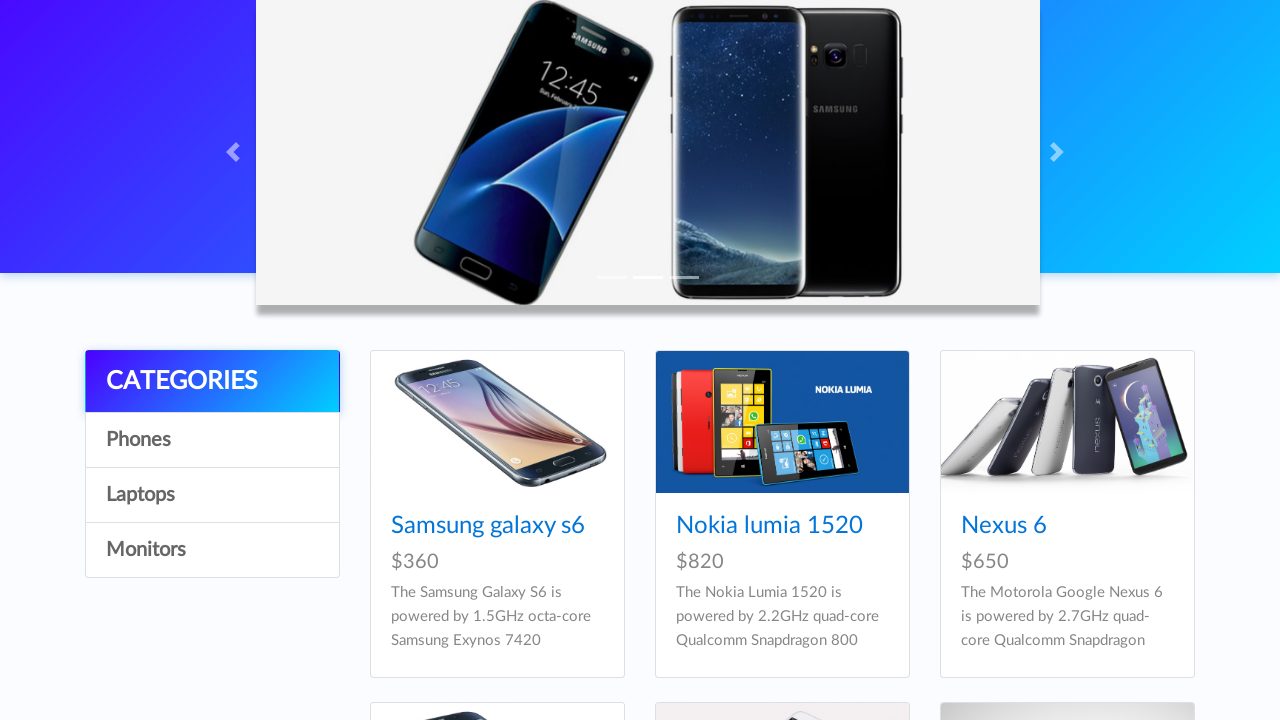

Selected product 6
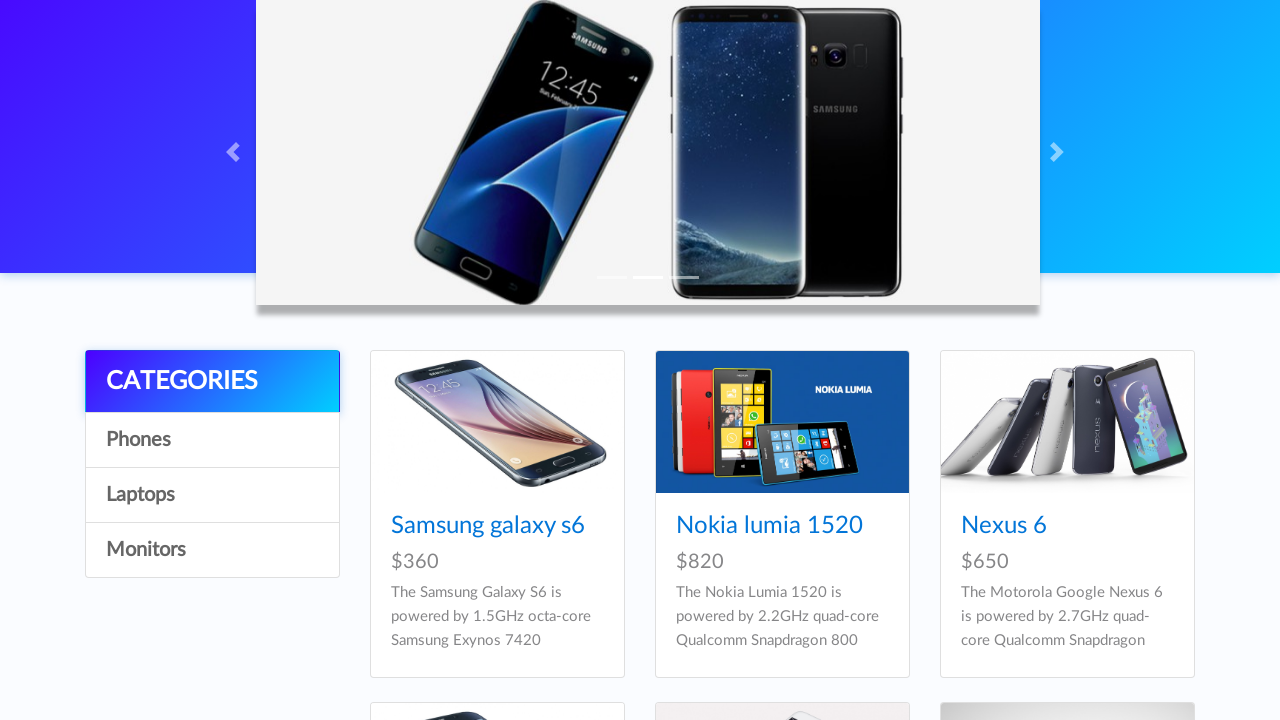

Verified product 6 image is visible
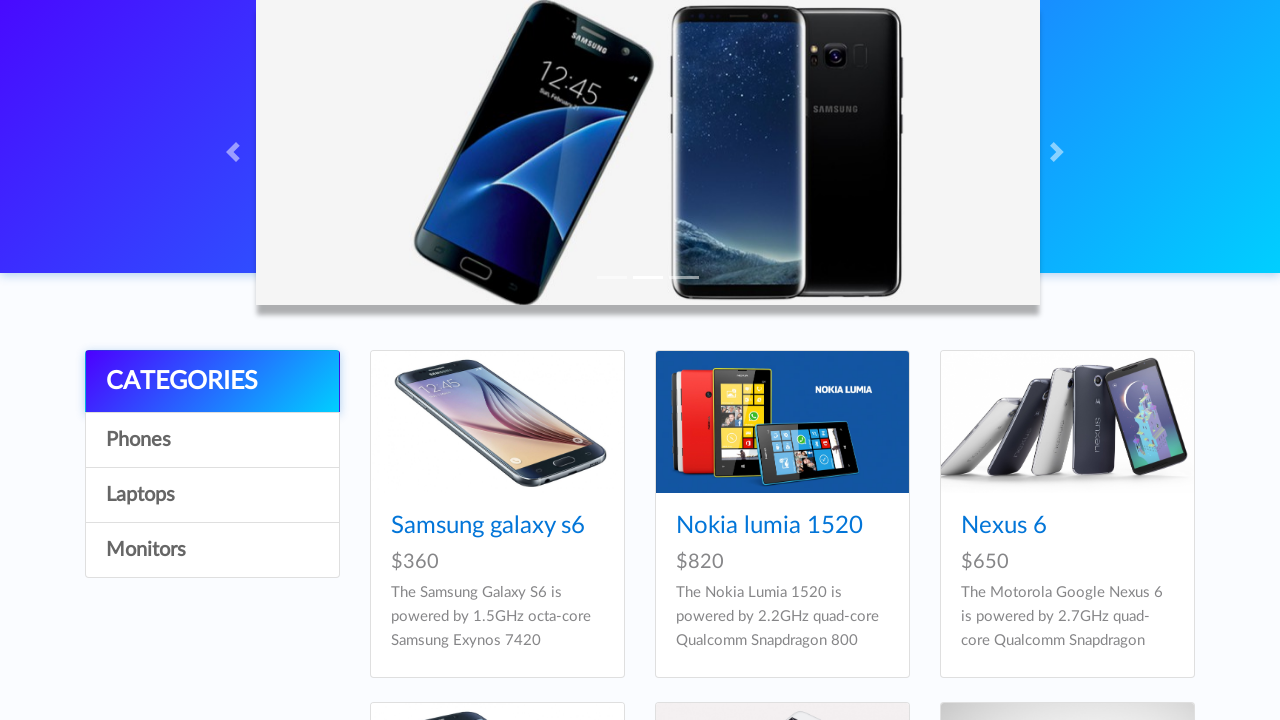

Verified product 6 name is visible
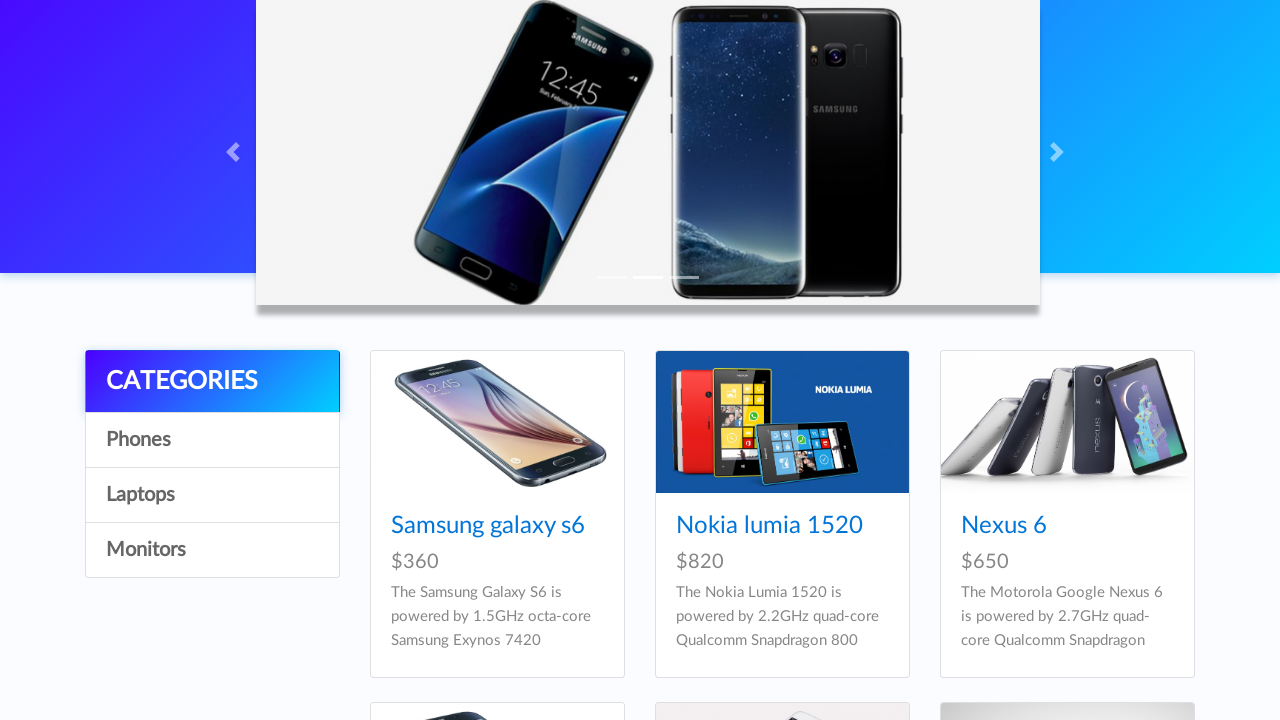

Verified product 6 price is visible
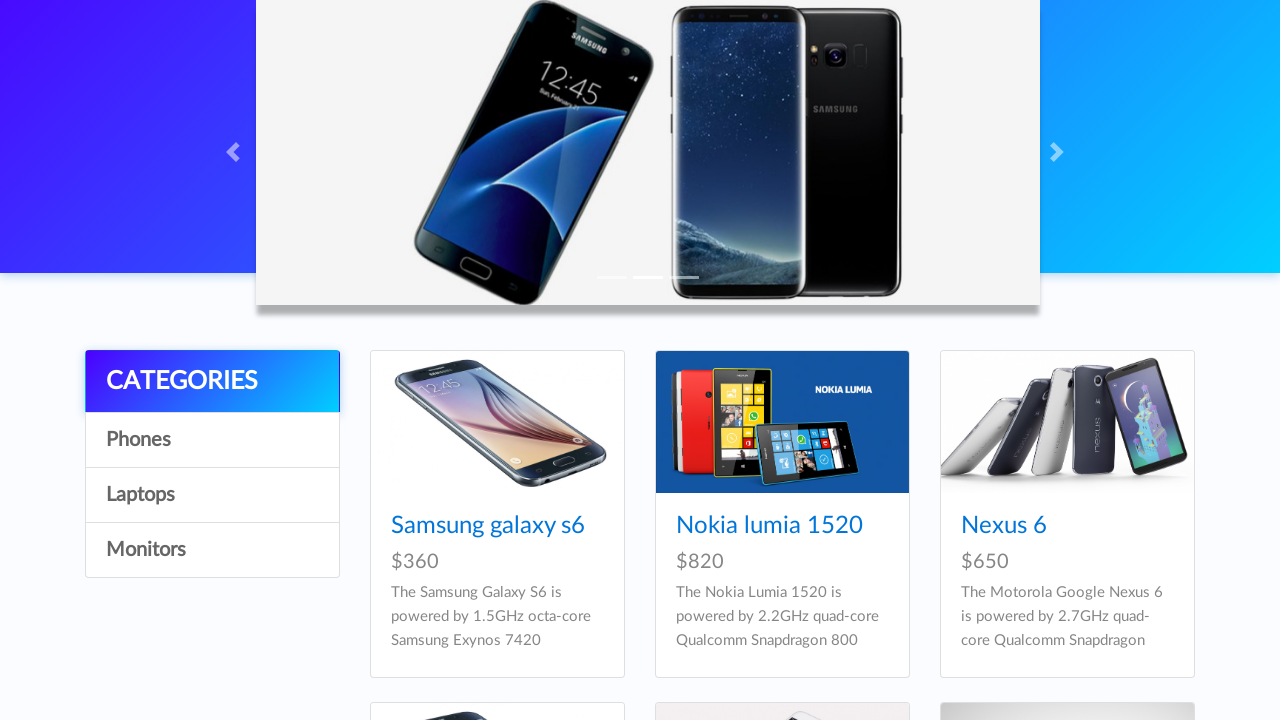

Selected product 7
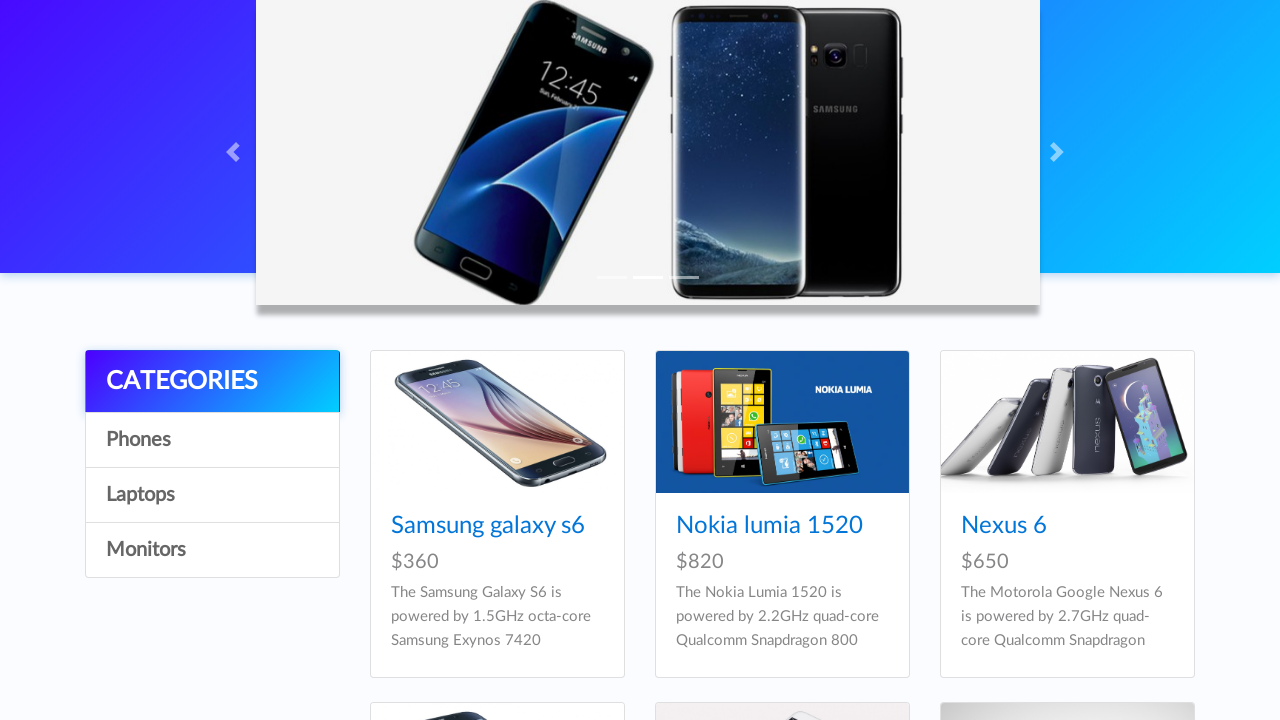

Verified product 7 image is visible
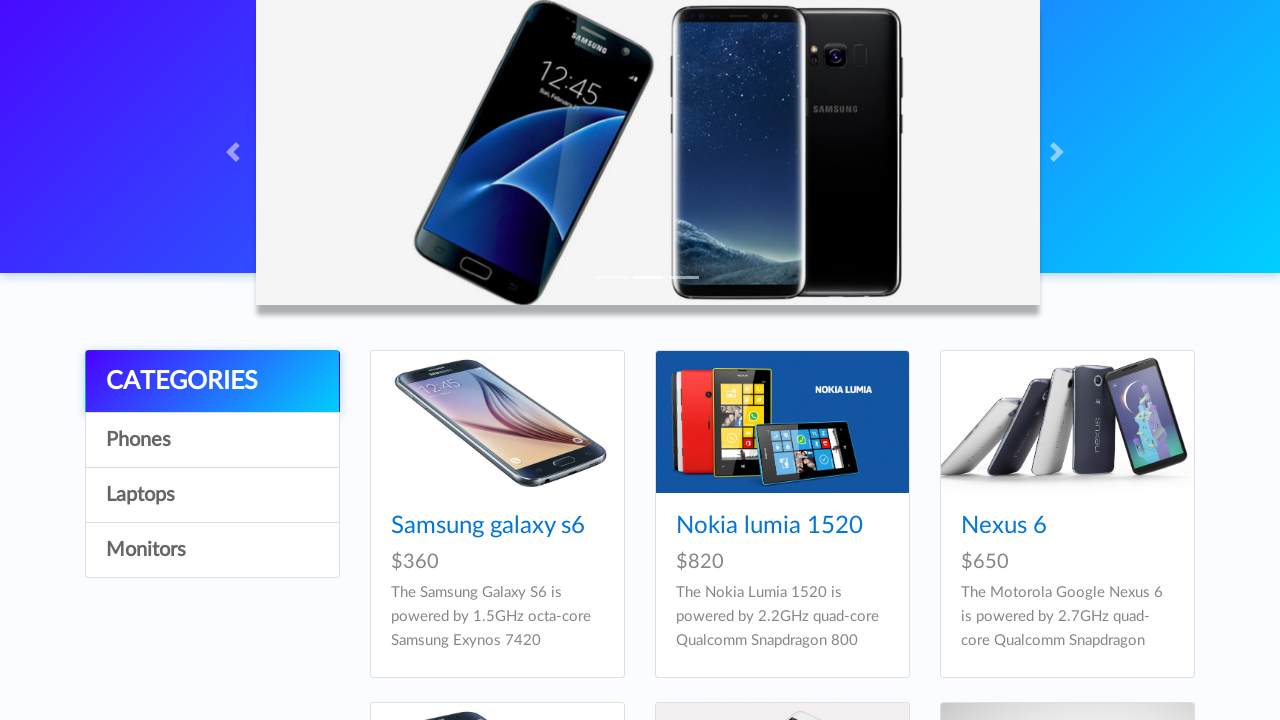

Verified product 7 name is visible
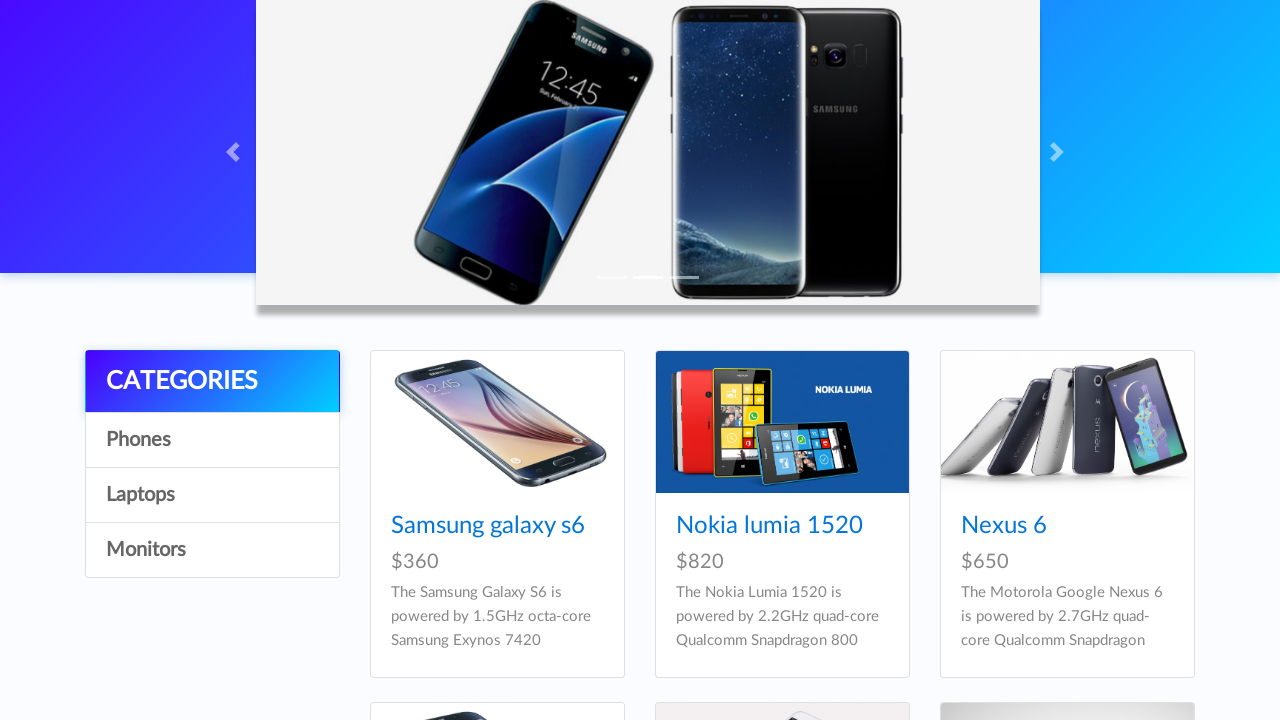

Verified product 7 price is visible
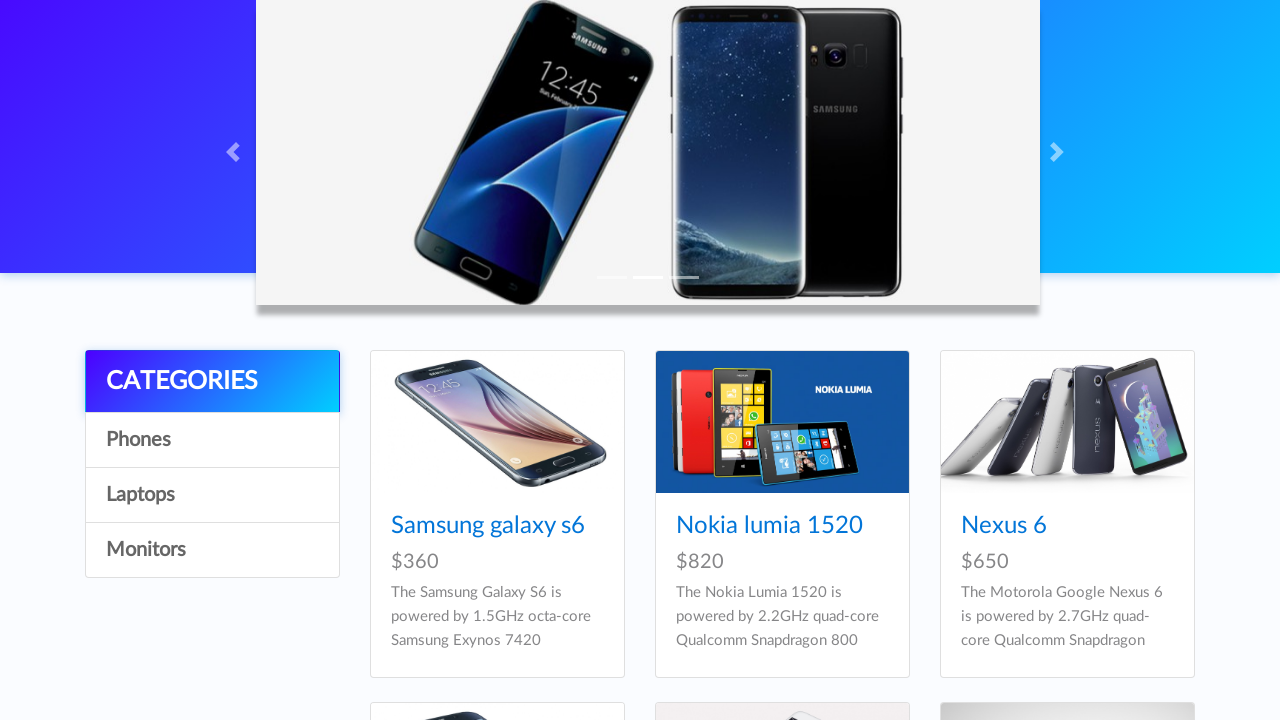

Selected product 8
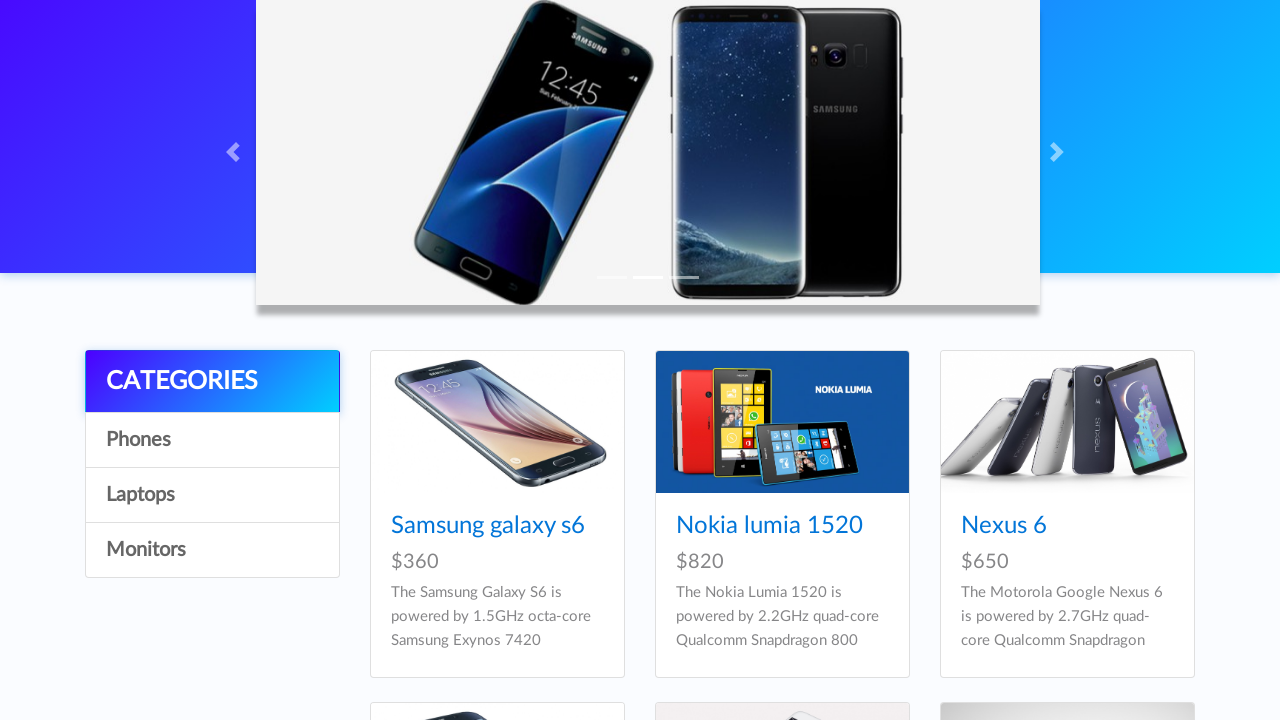

Verified product 8 image is visible
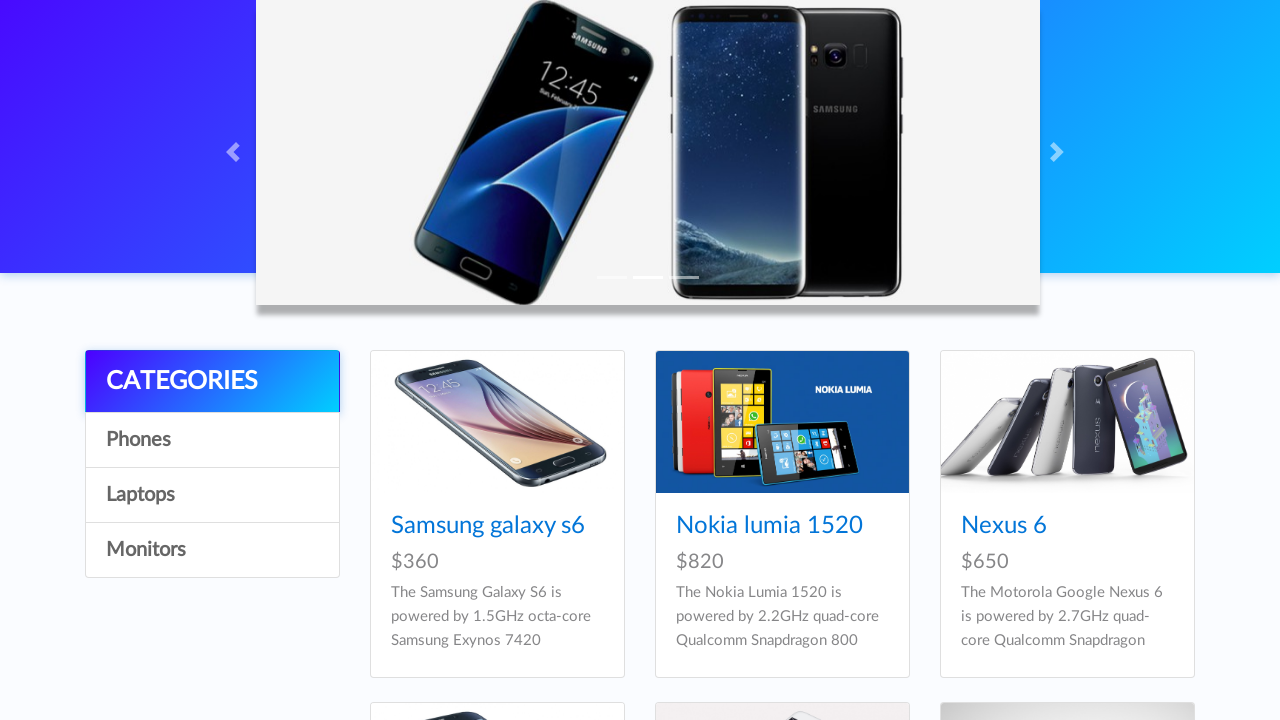

Verified product 8 name is visible
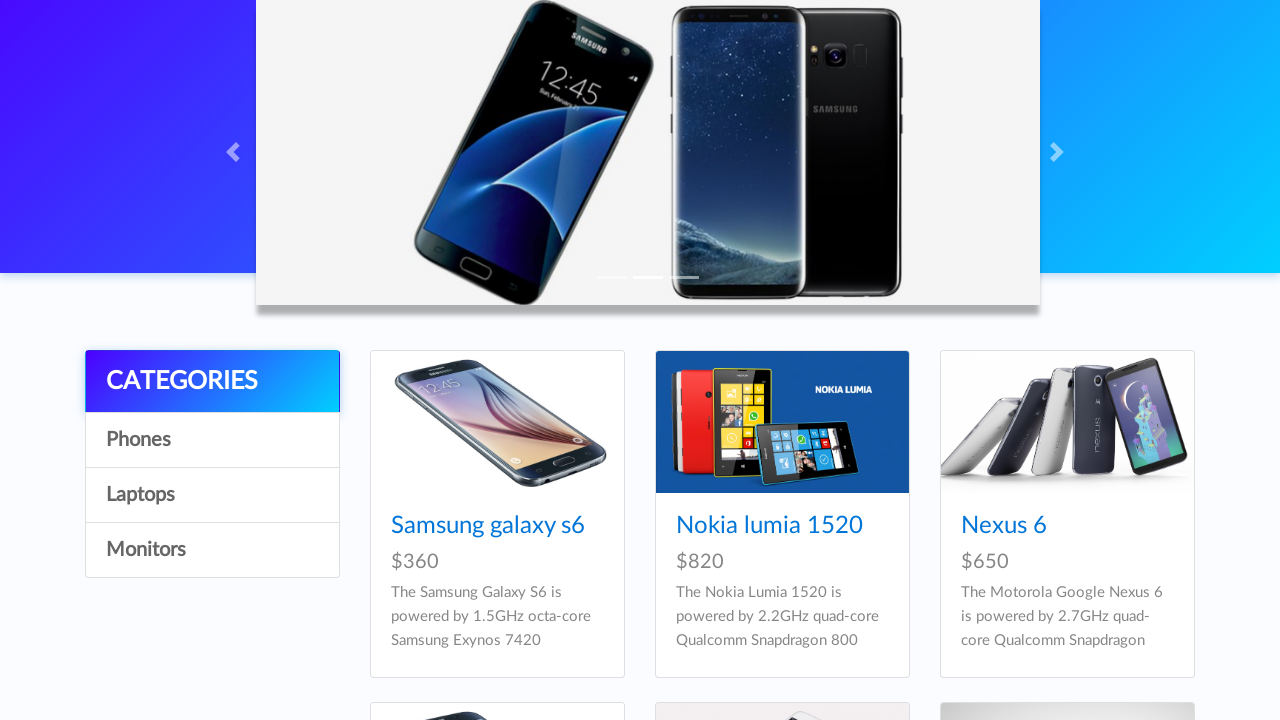

Verified product 8 price is visible
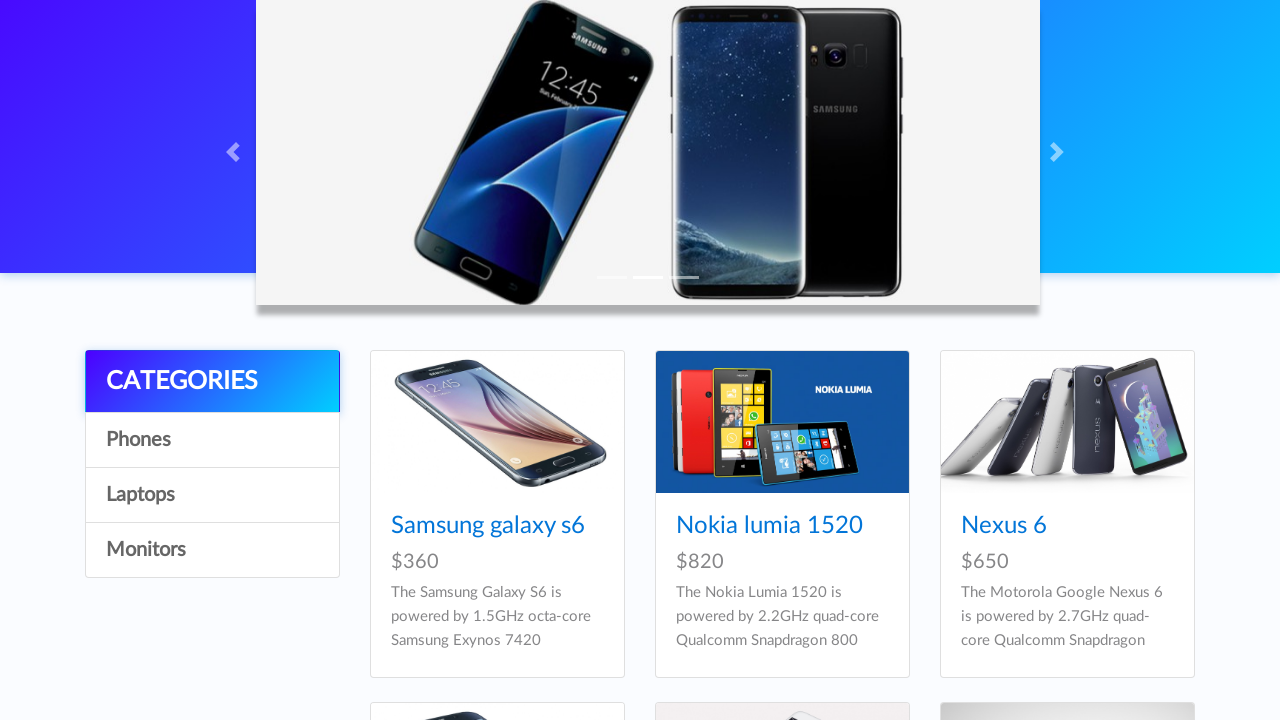

Selected product 9
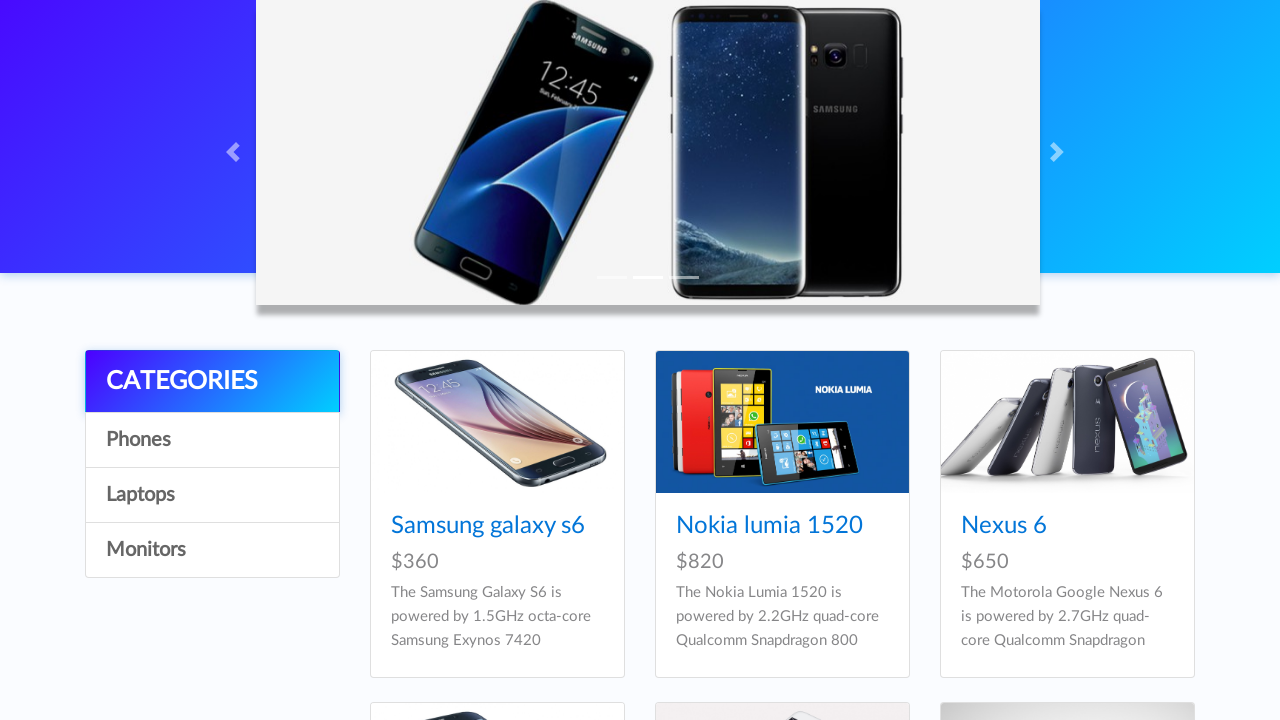

Verified product 9 image is visible
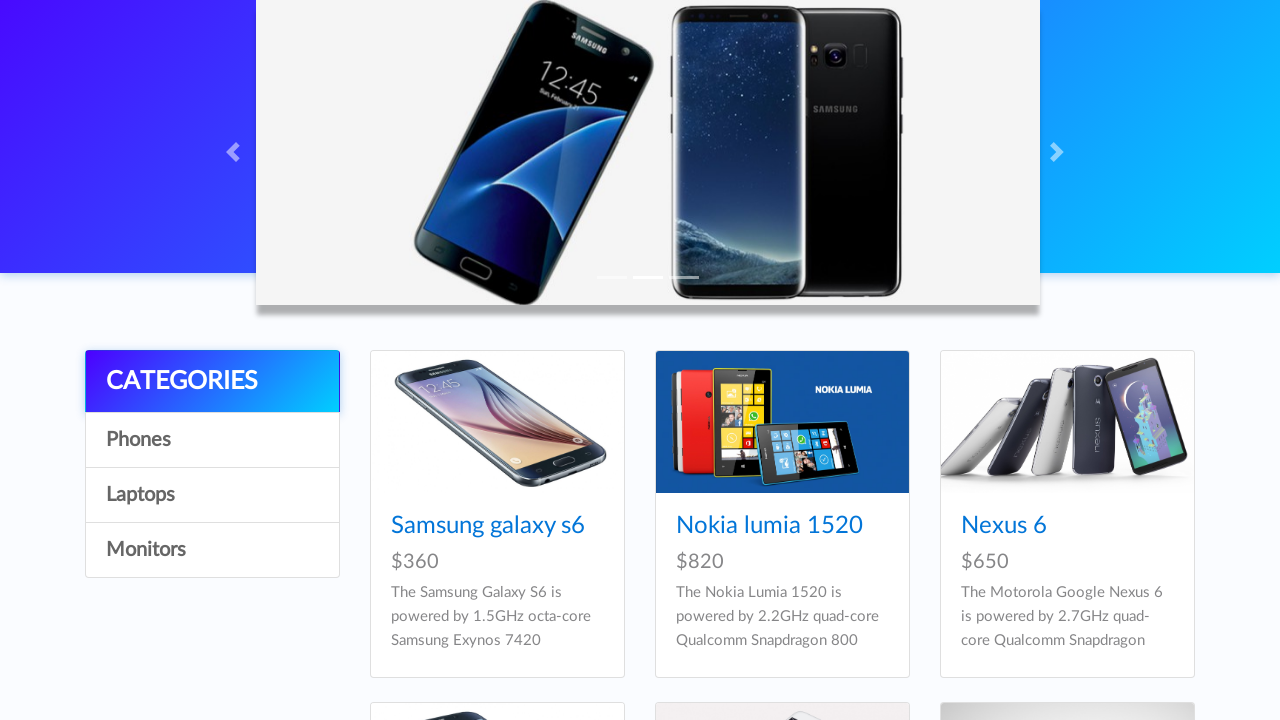

Verified product 9 name is visible
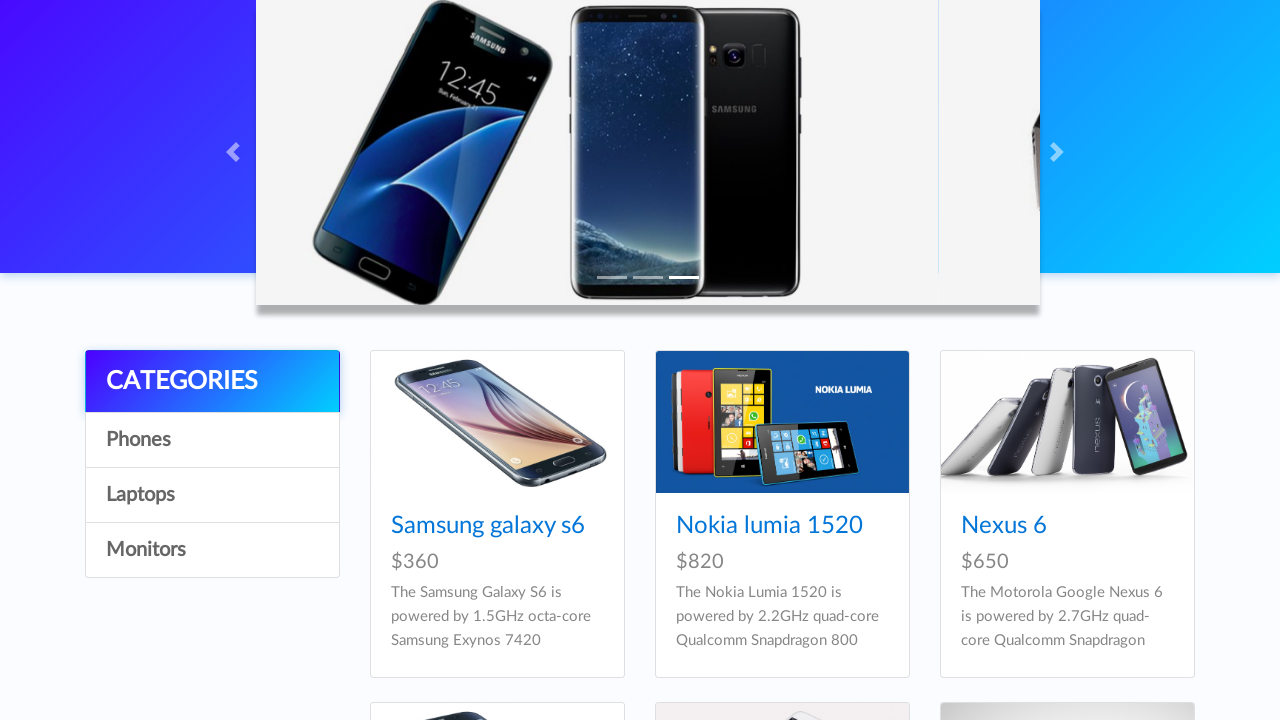

Verified product 9 price is visible
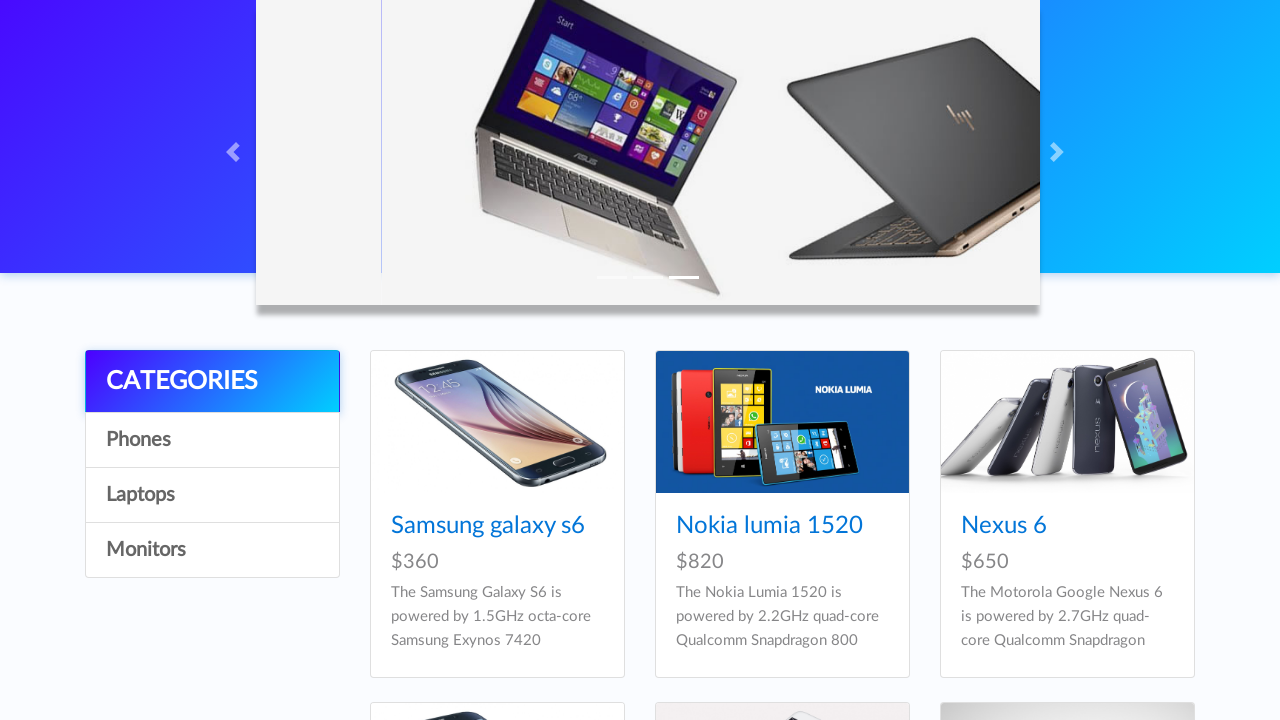

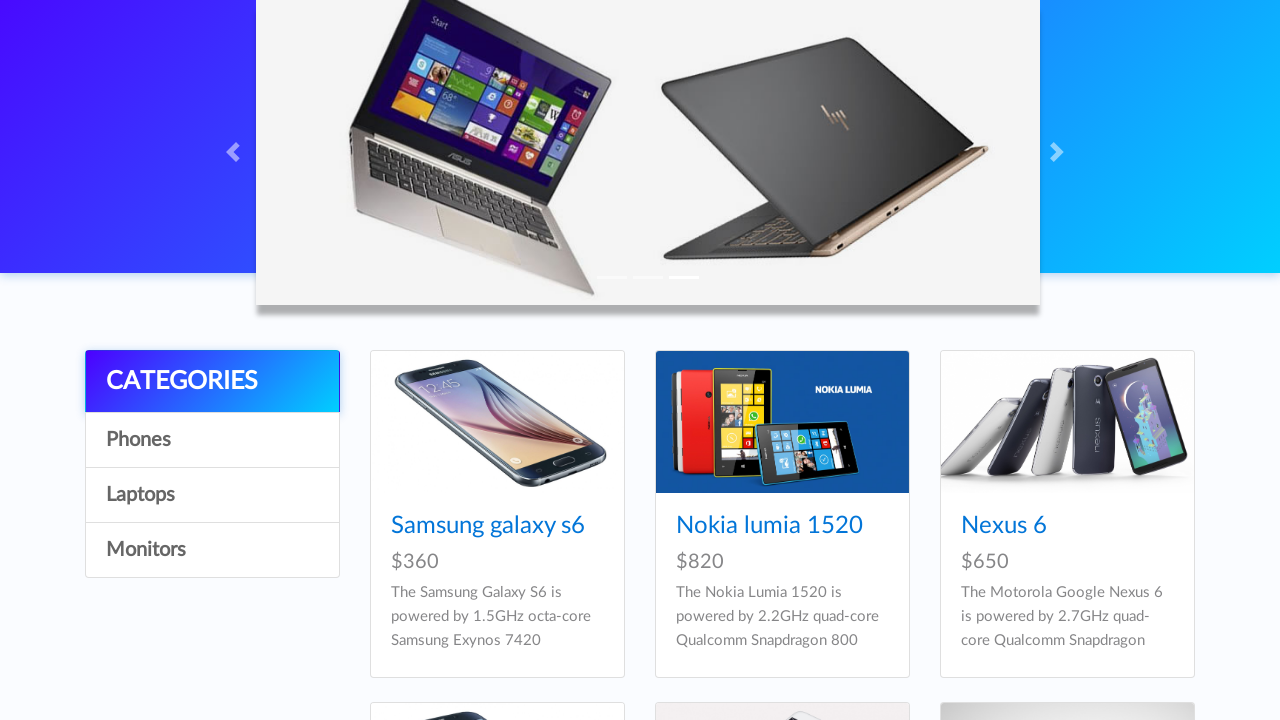